Tests adding 10 records to a web table using randomly generated data (name, age, country) and then iterates through the table to find and identify the youngest record.

Starting URL: https://claruswaysda.github.io/addRecordWebTable.html

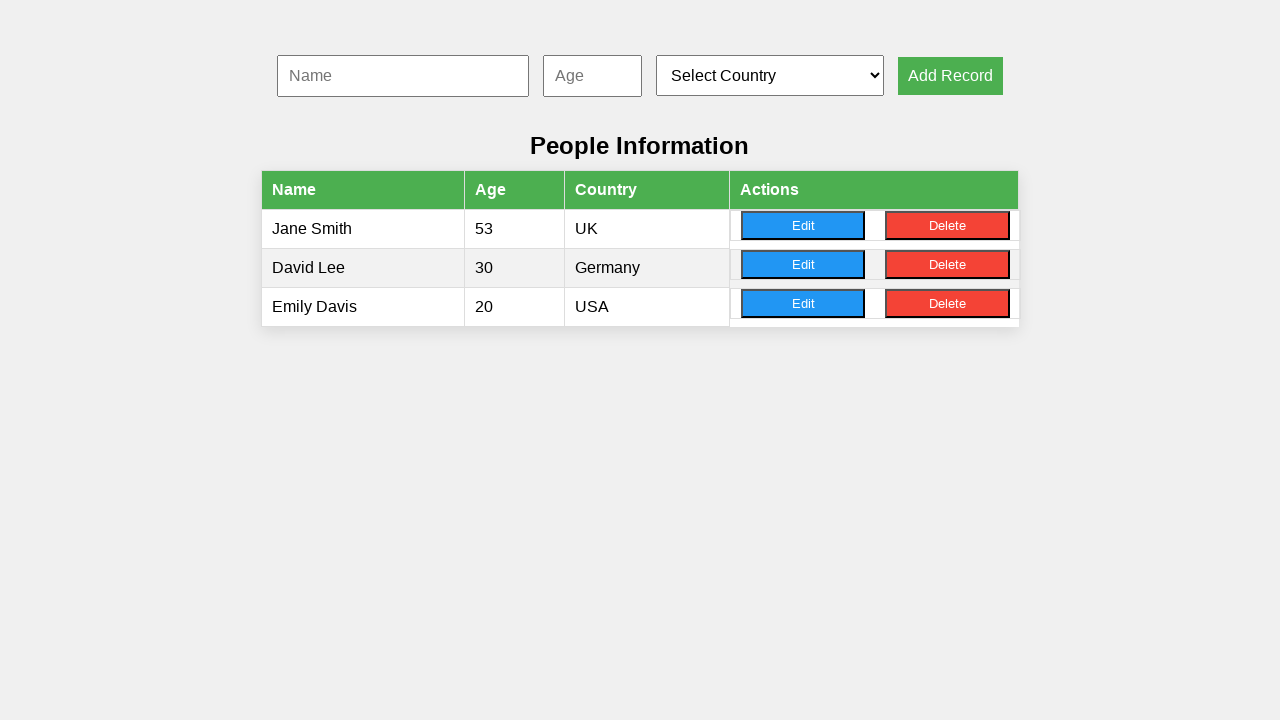

Navigated to web table application
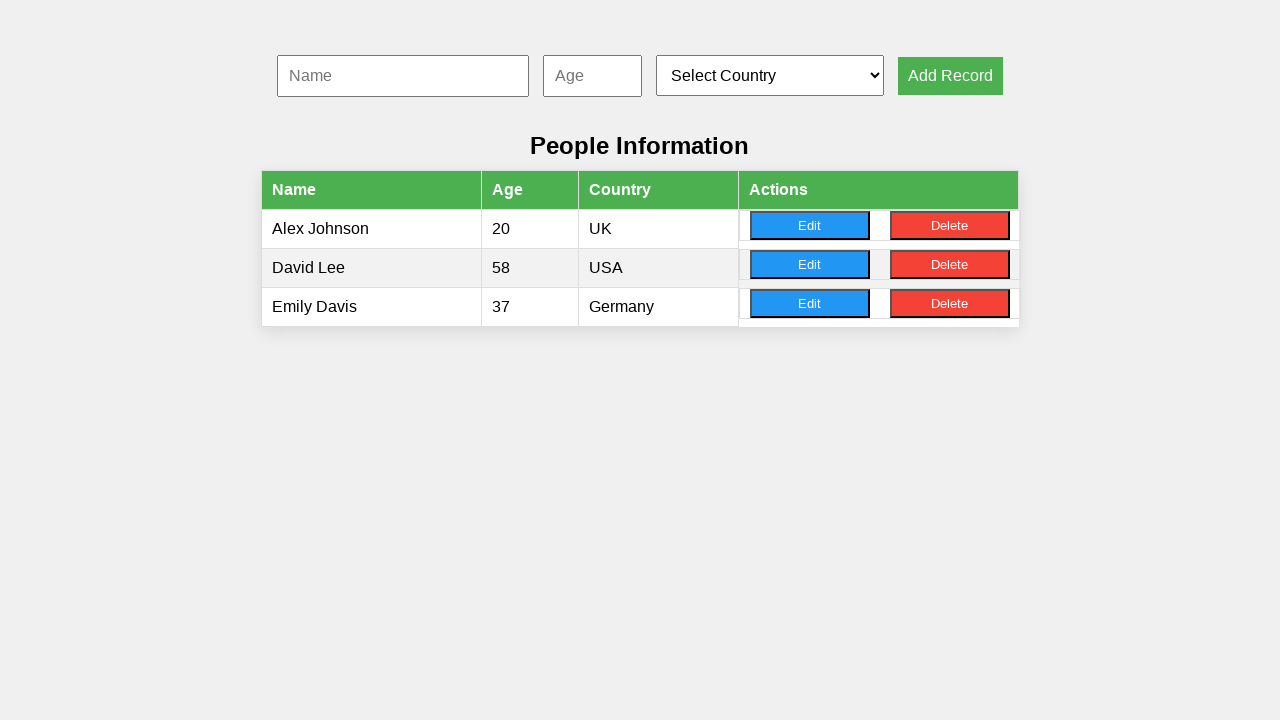

Filled name input with 'TestUser2183 Smith' on #nameInput
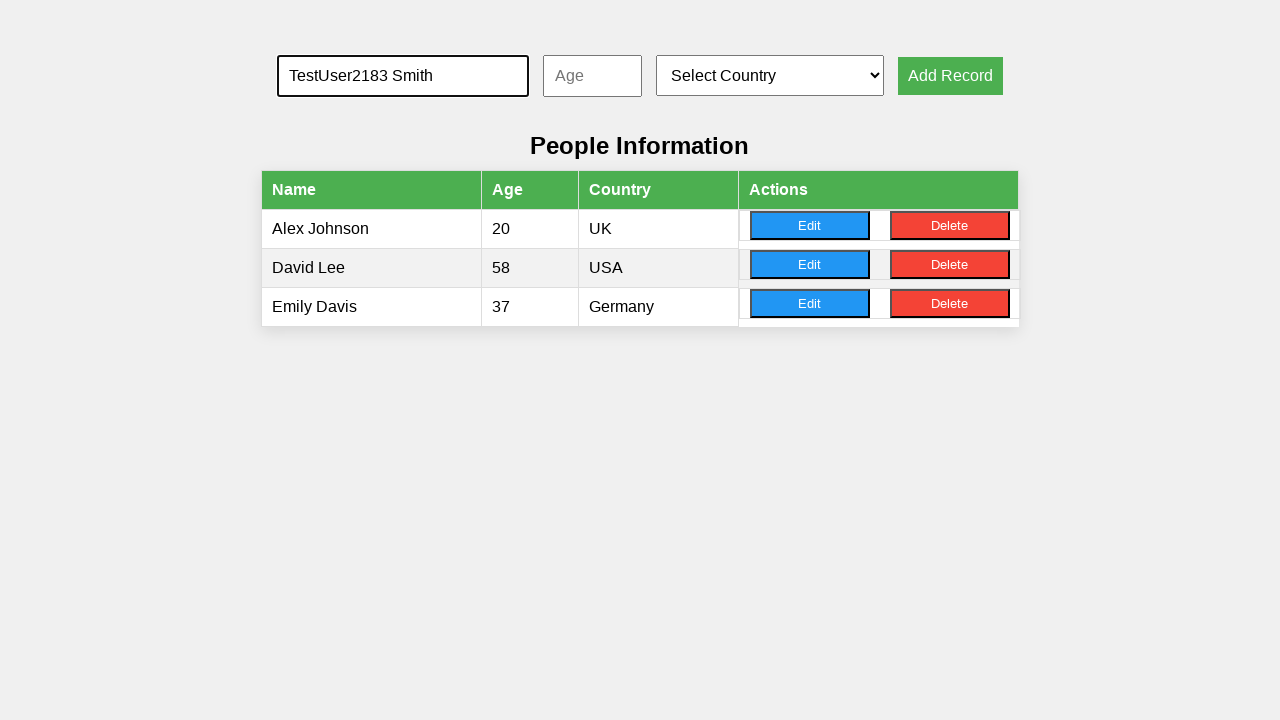

Filled age input with '18' on #ageInput
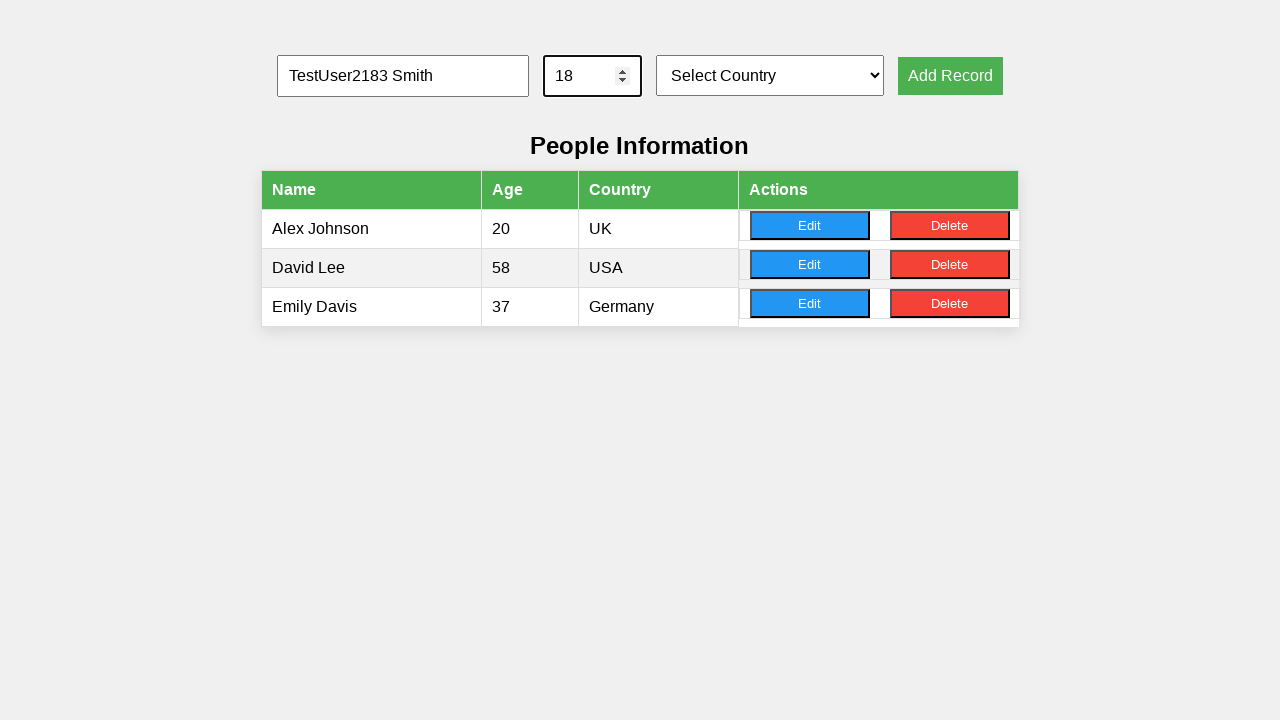

Selected country at index 2 from dropdown on #countrySelect
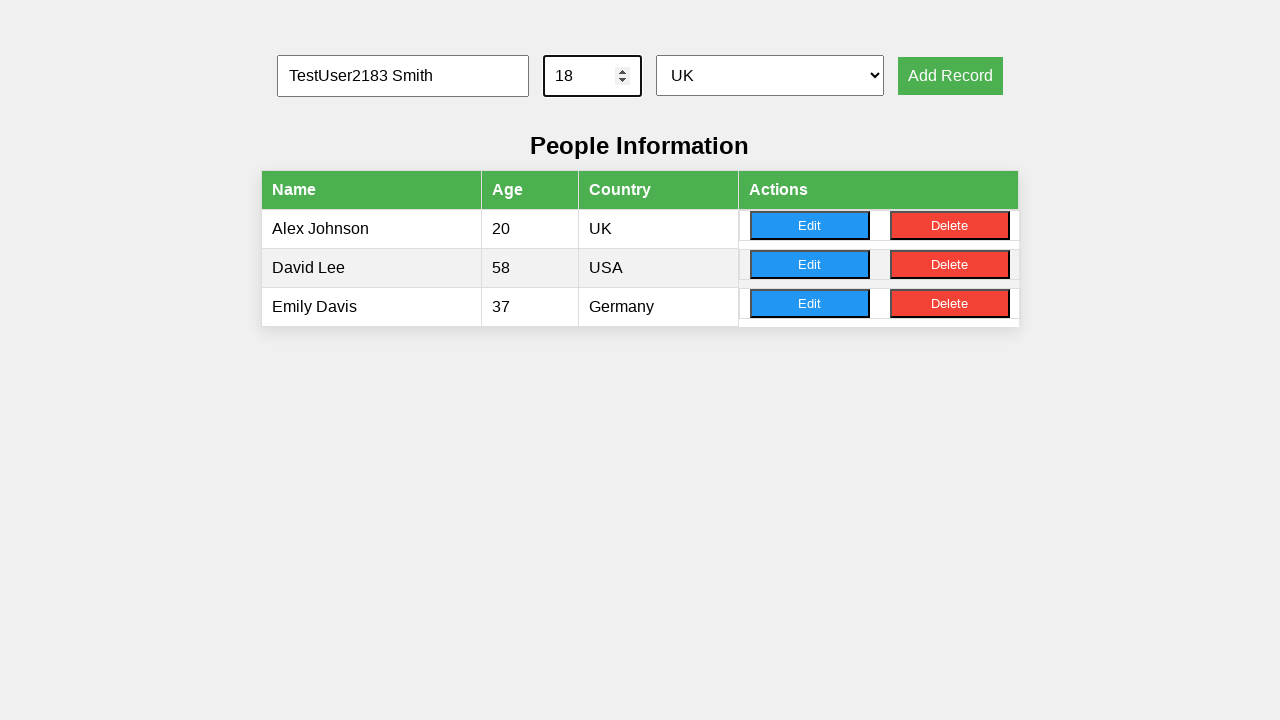

Clicked add record button (record 1 of 10) at (950, 76) on xpath=//button[@onclick='addRecord()']
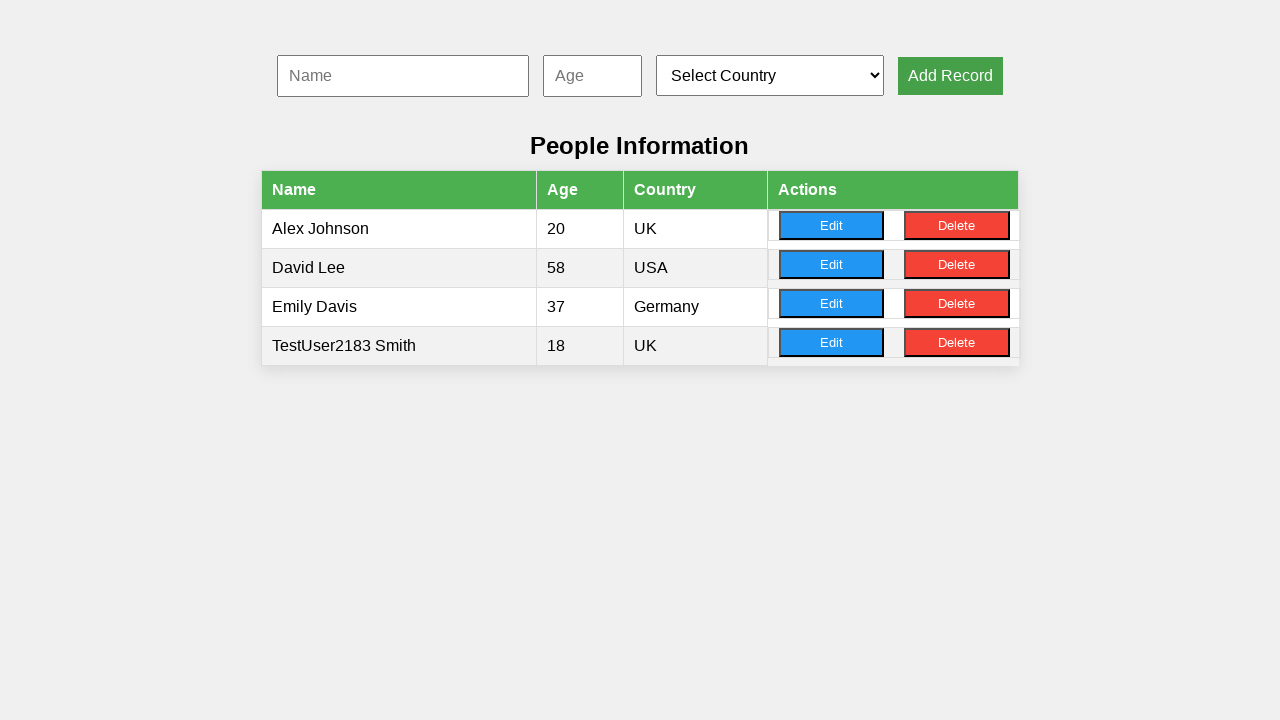

Filled name input with 'TestUser7862 Smith' on #nameInput
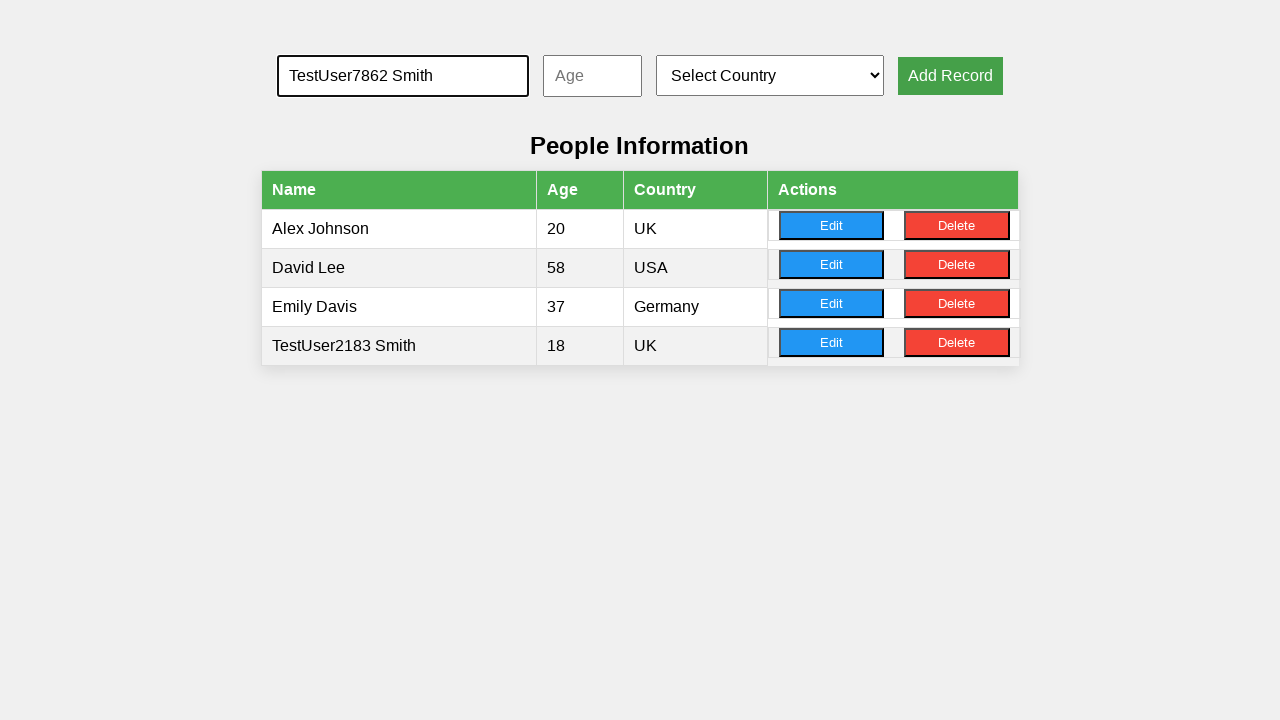

Filled age input with '19' on #ageInput
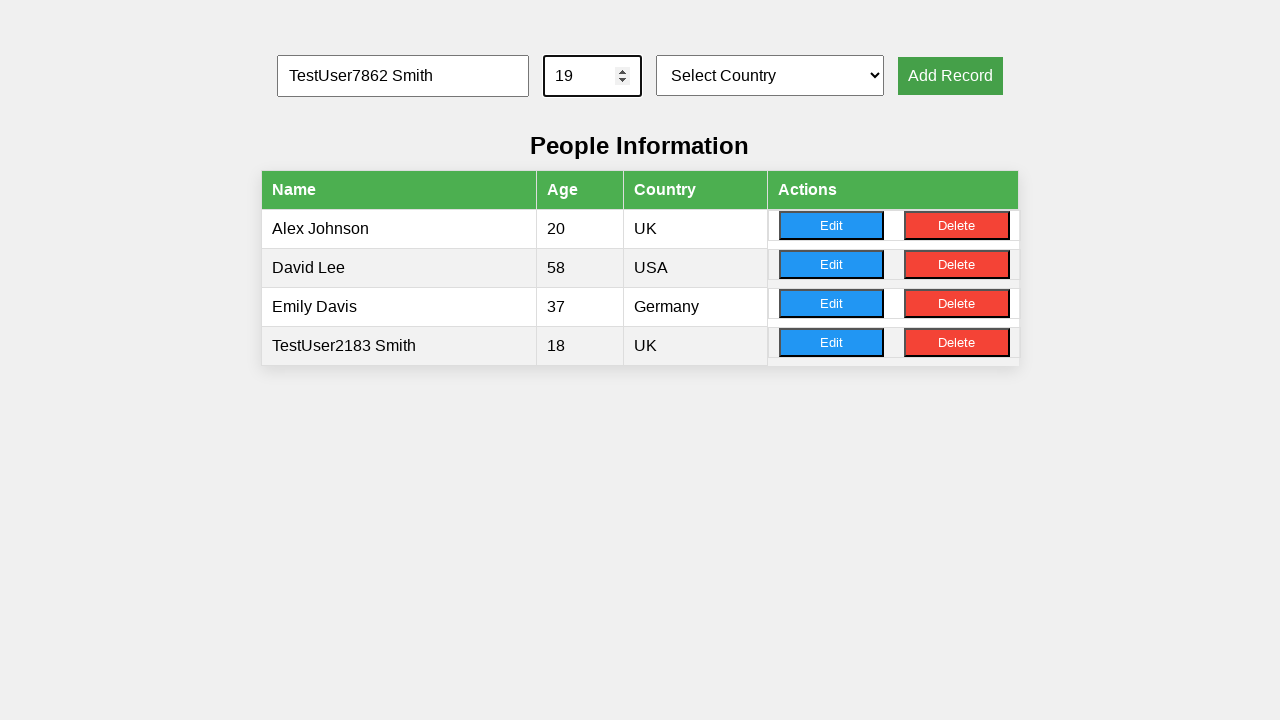

Selected country at index 4 from dropdown on #countrySelect
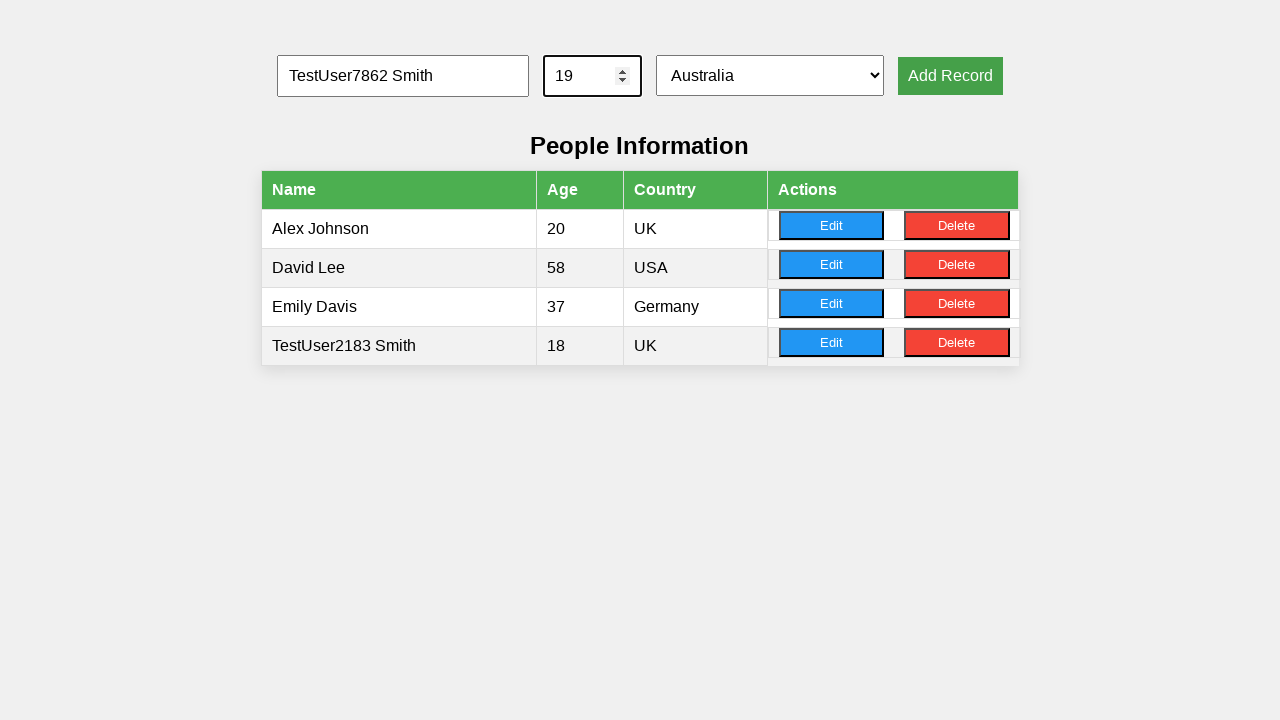

Clicked add record button (record 2 of 10) at (950, 76) on xpath=//button[@onclick='addRecord()']
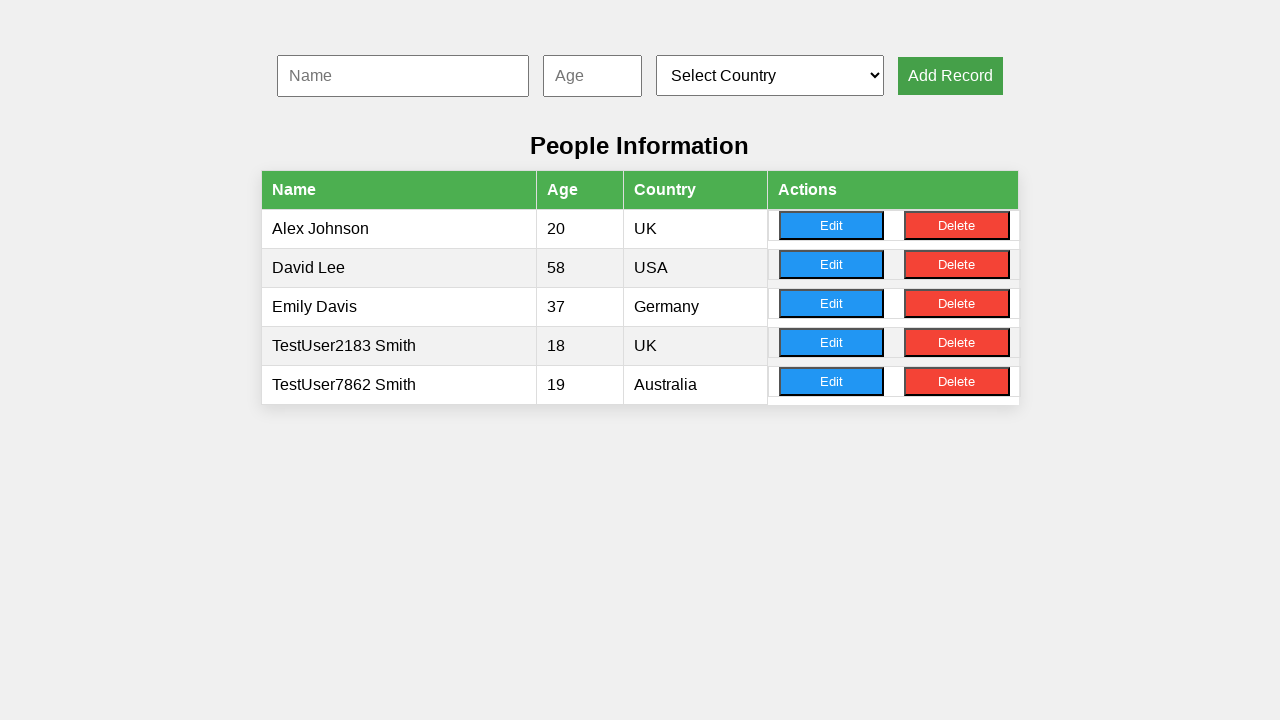

Filled name input with 'TestUser9239 Smith' on #nameInput
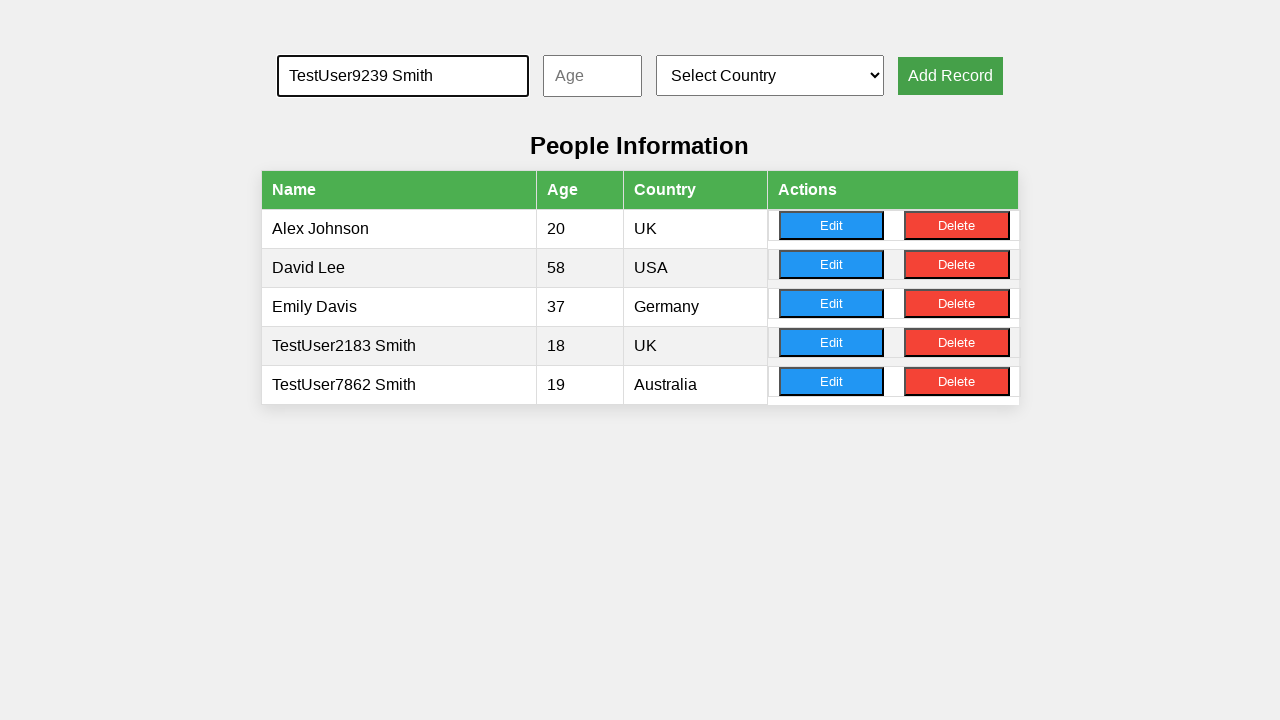

Filled age input with '19' on #ageInput
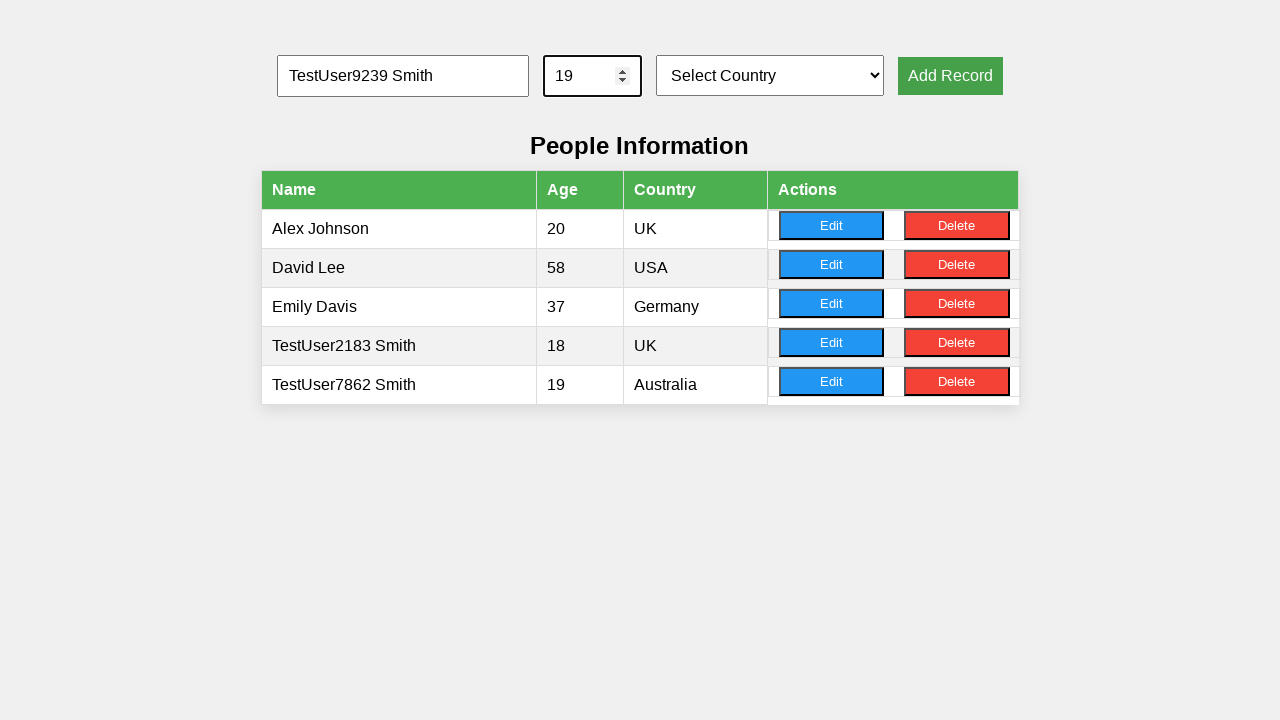

Selected country at index 2 from dropdown on #countrySelect
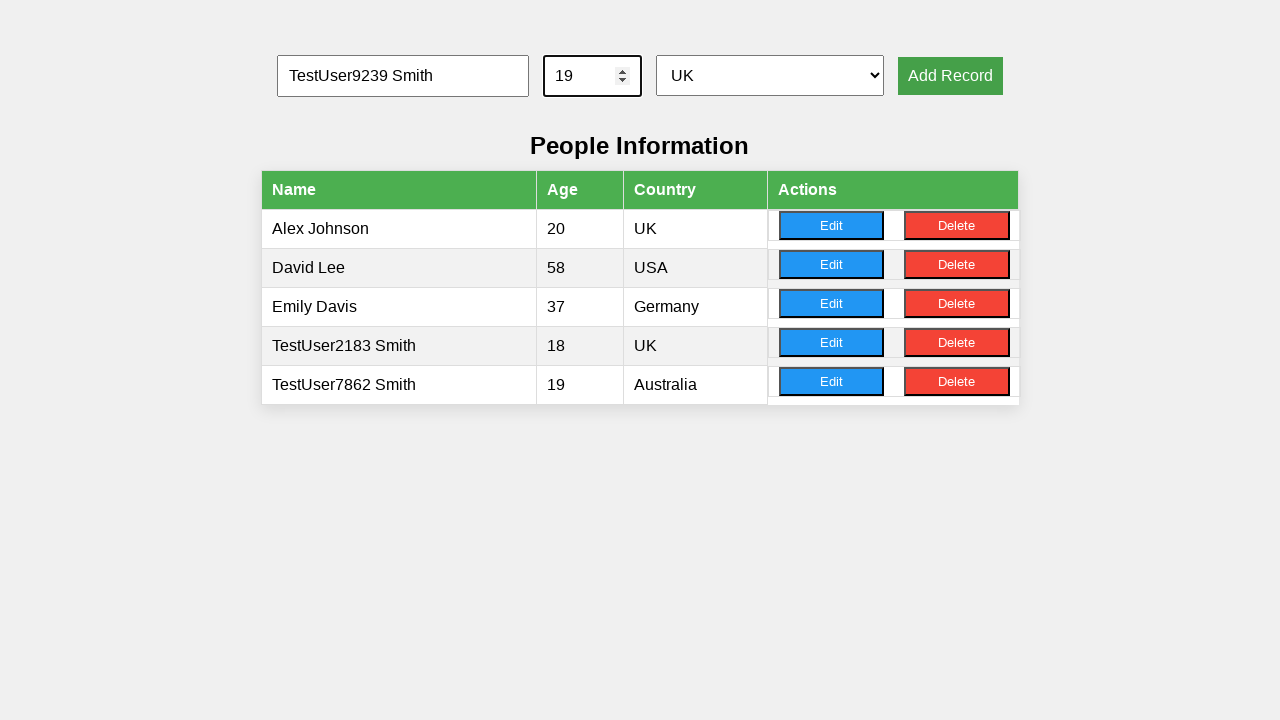

Clicked add record button (record 3 of 10) at (950, 76) on xpath=//button[@onclick='addRecord()']
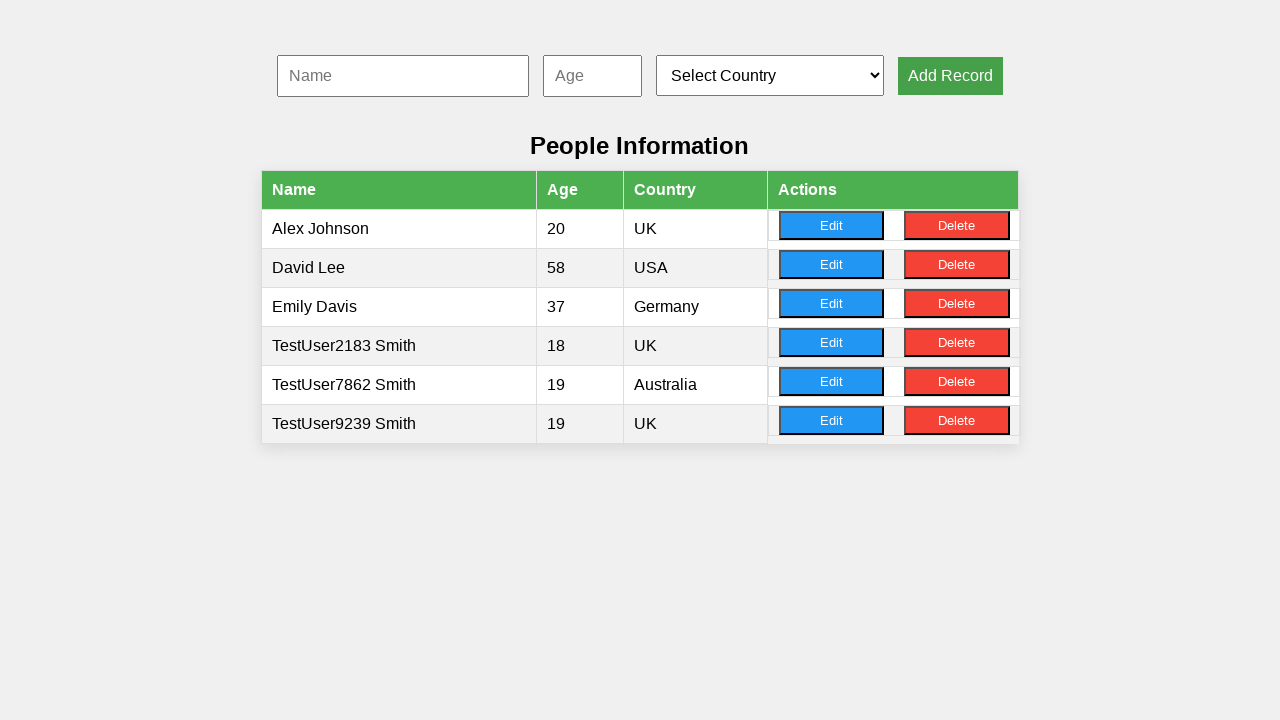

Filled name input with 'TestUser7368 Smith' on #nameInput
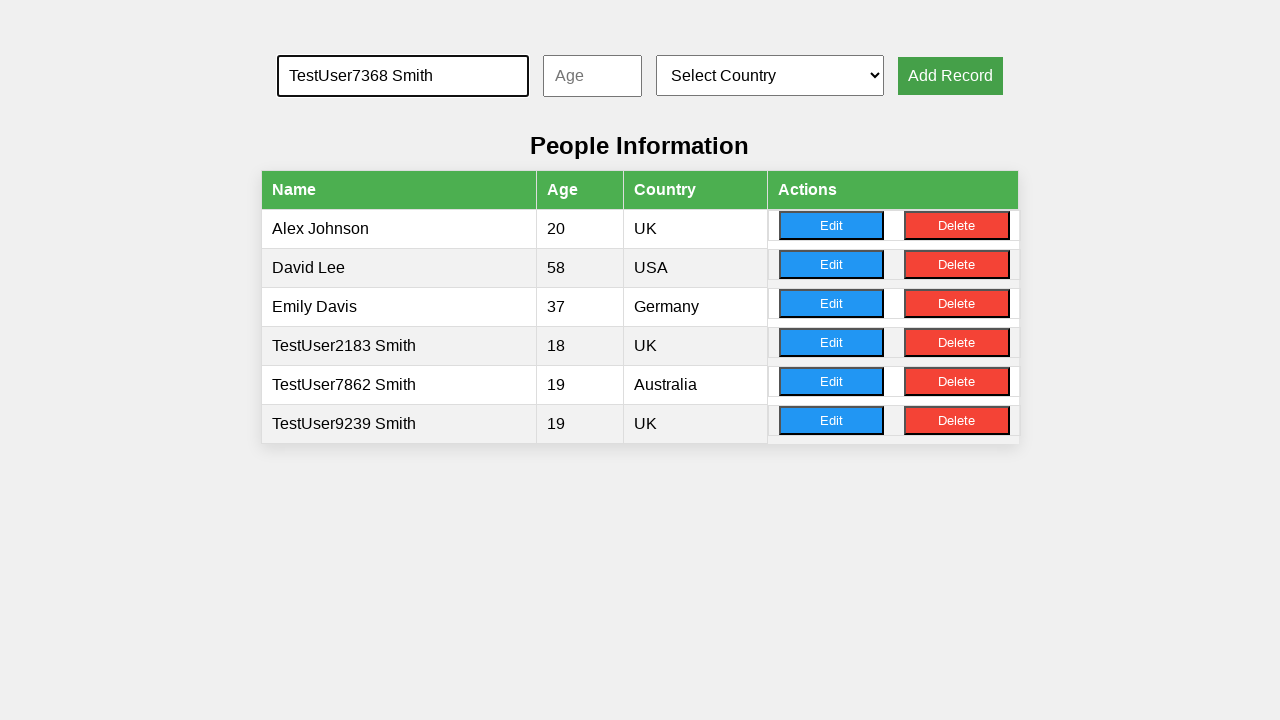

Filled age input with '26' on #ageInput
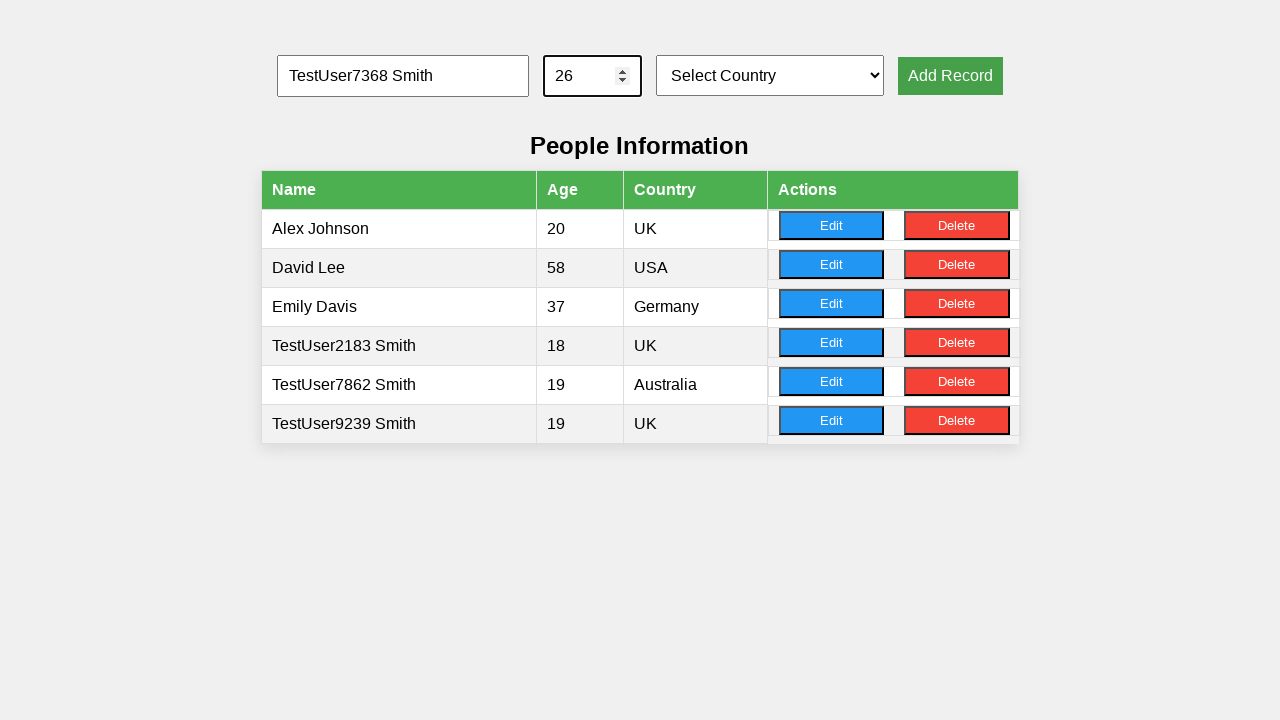

Selected country at index 3 from dropdown on #countrySelect
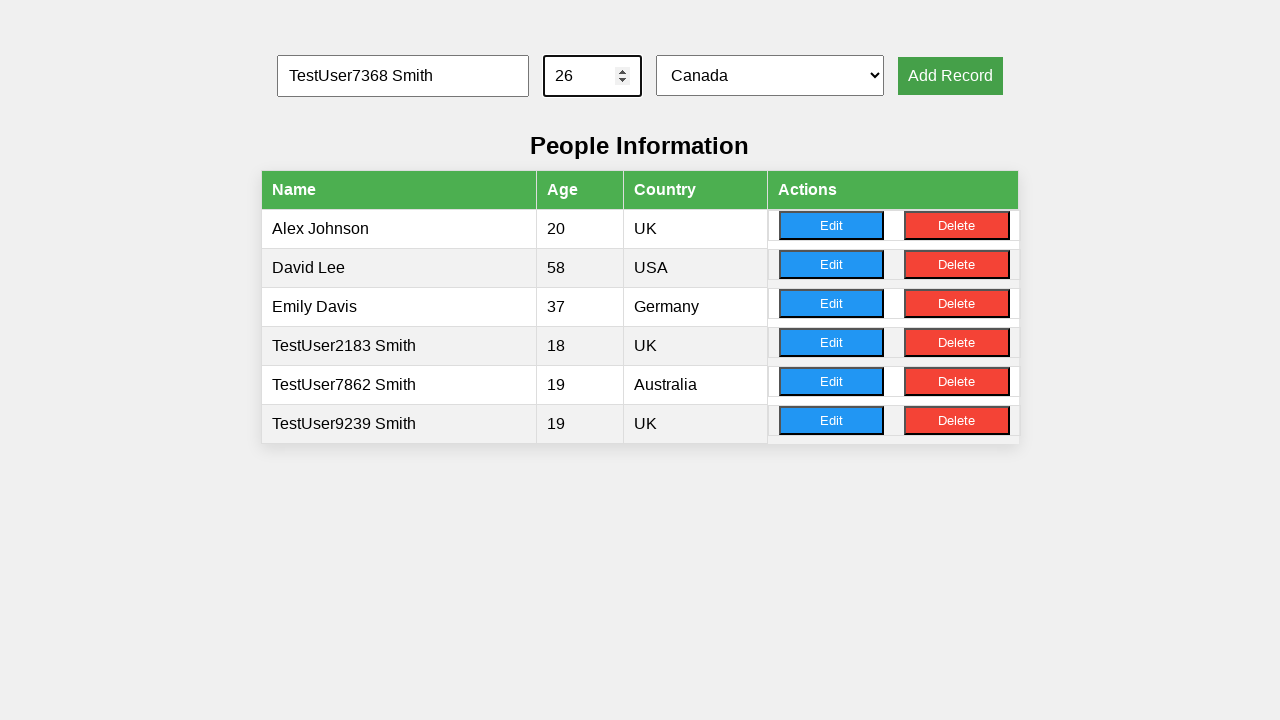

Clicked add record button (record 4 of 10) at (950, 76) on xpath=//button[@onclick='addRecord()']
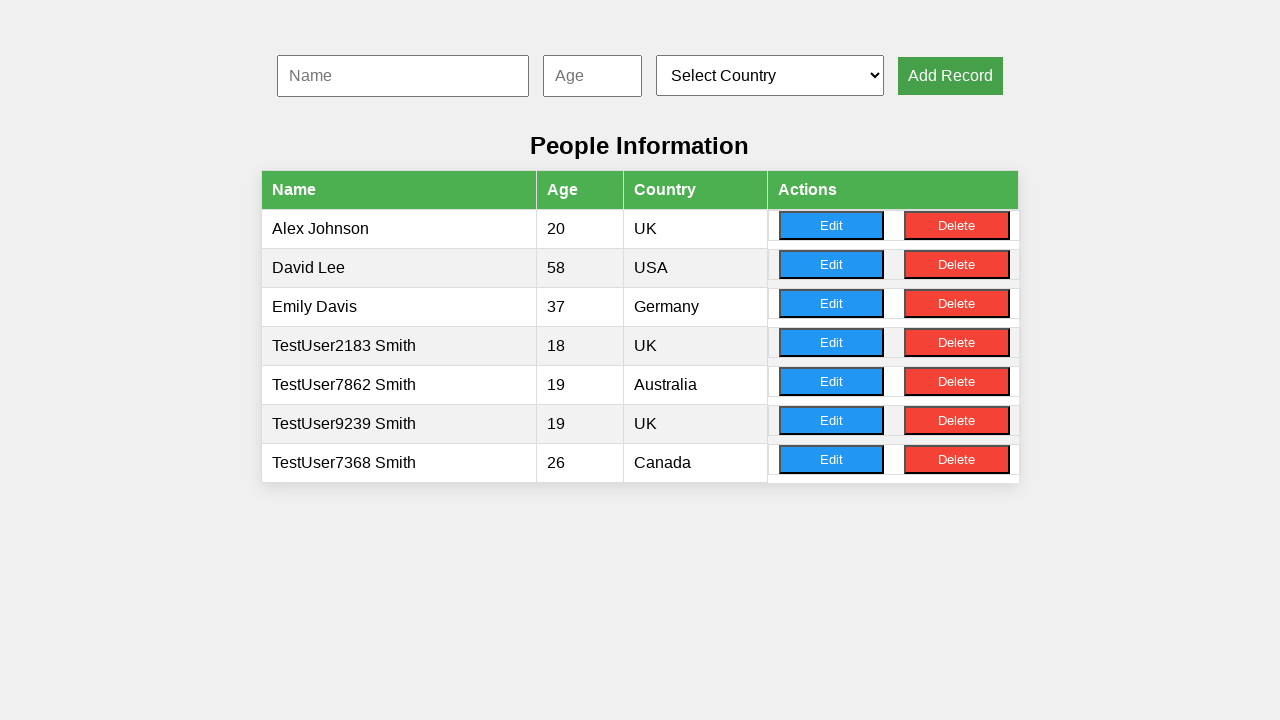

Filled name input with 'TestUser2210 Smith' on #nameInput
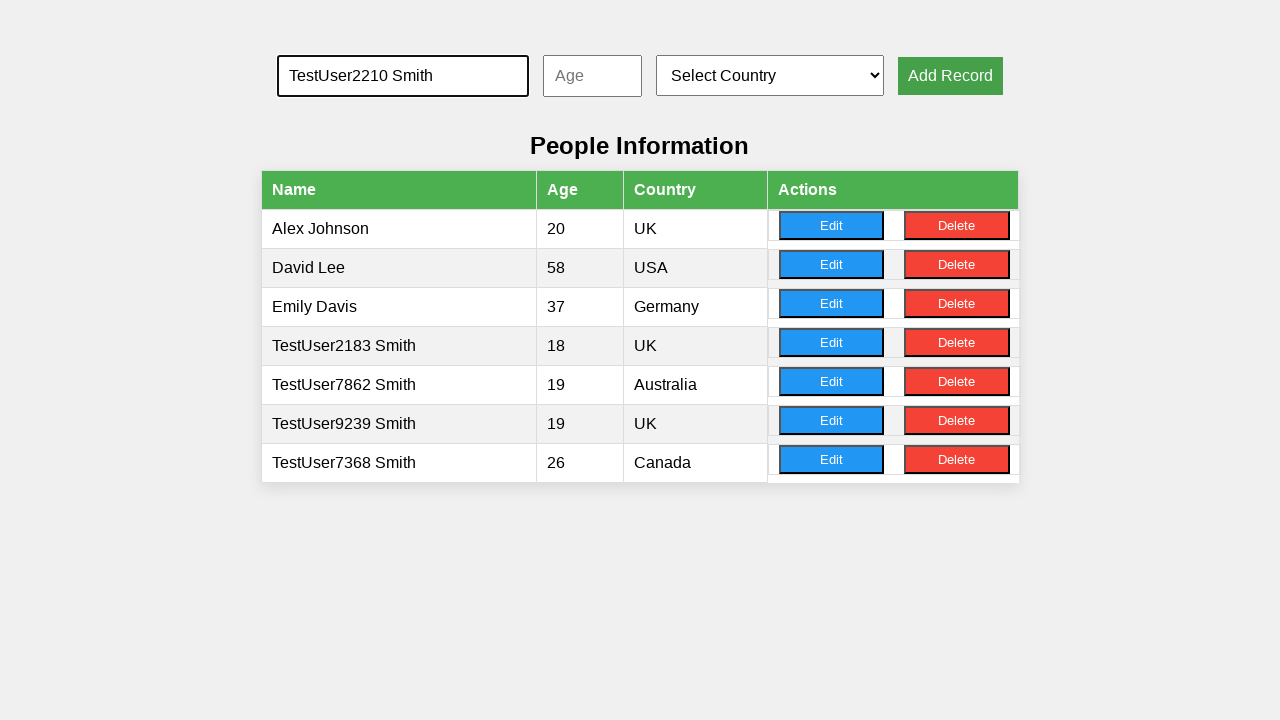

Filled age input with '35' on #ageInput
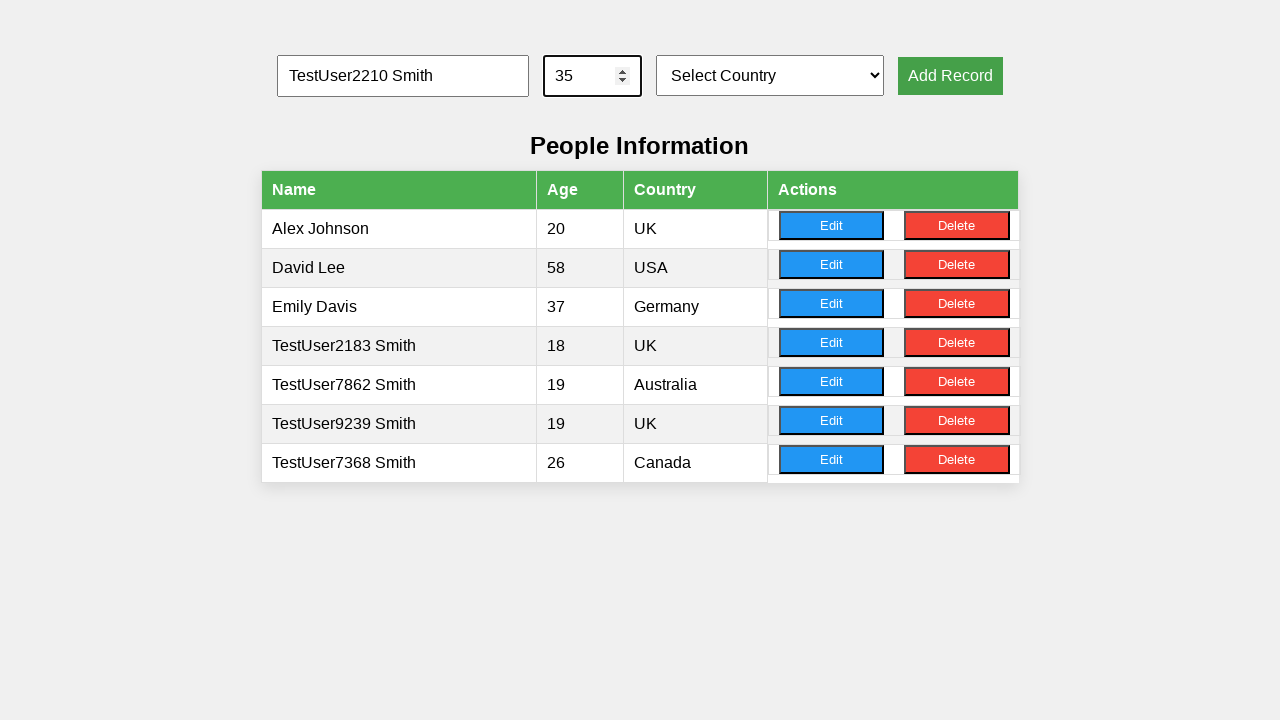

Selected country at index 4 from dropdown on #countrySelect
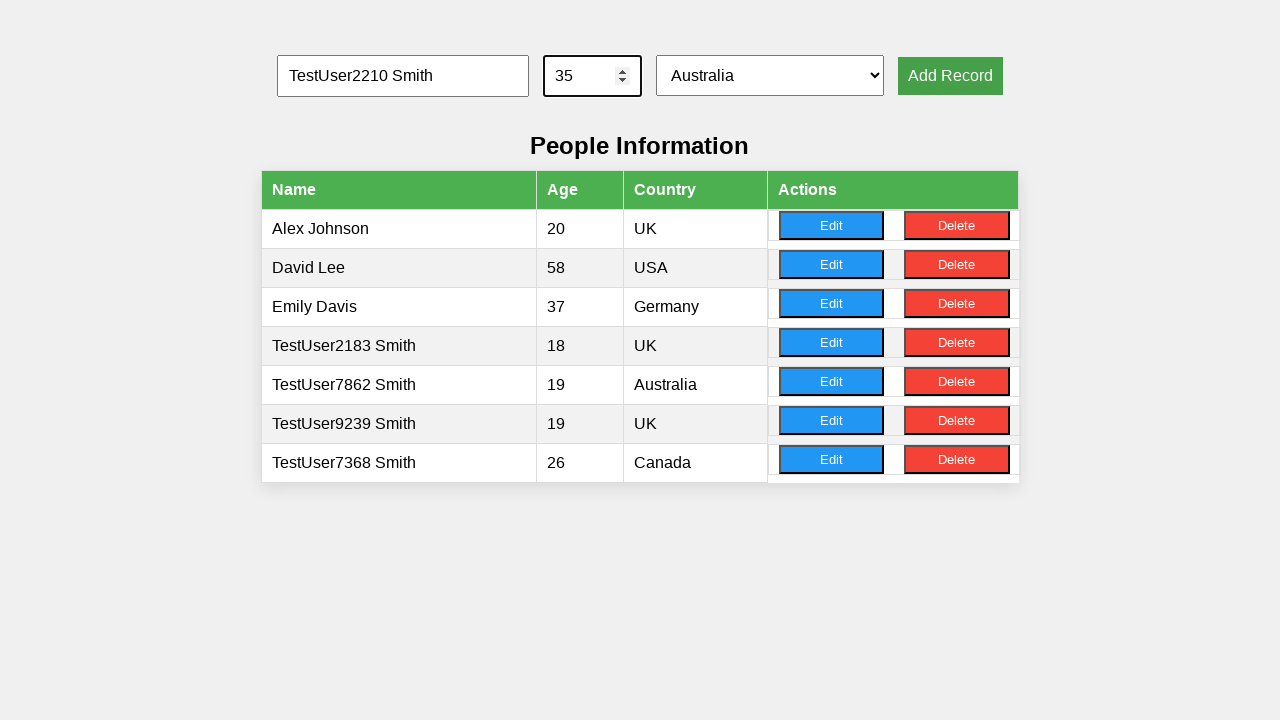

Clicked add record button (record 5 of 10) at (950, 76) on xpath=//button[@onclick='addRecord()']
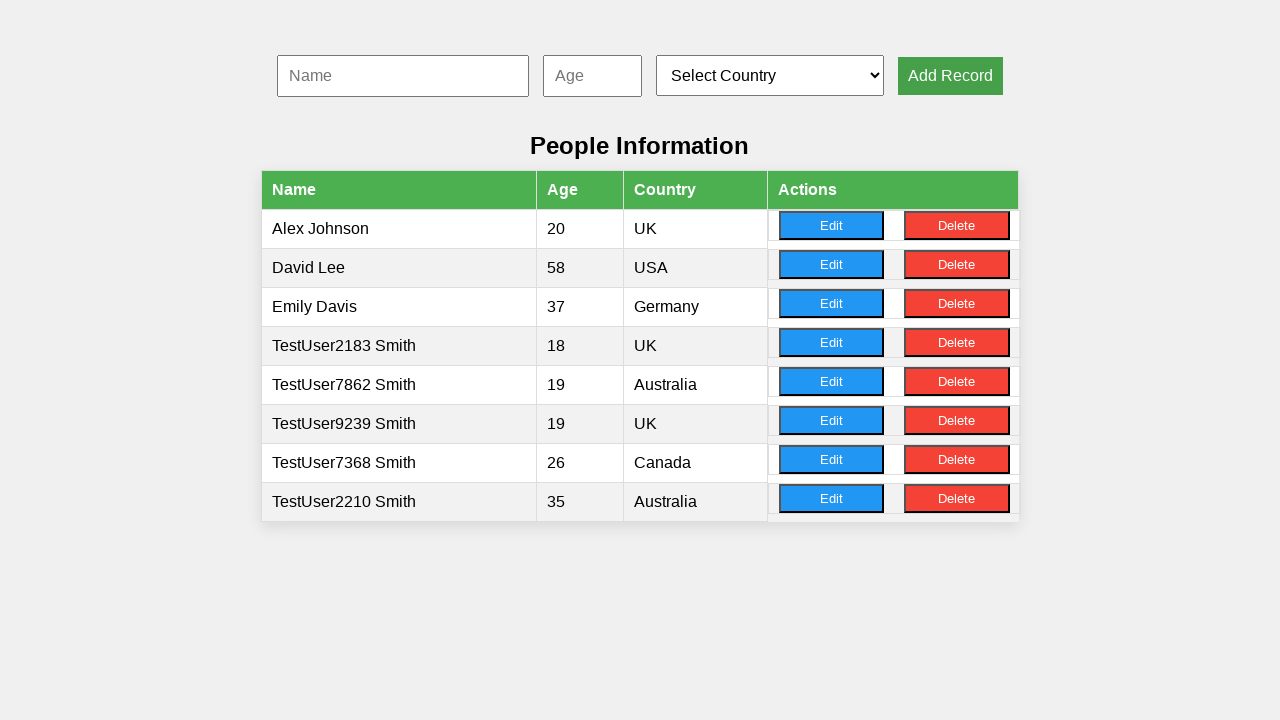

Filled name input with 'TestUser8843 Smith' on #nameInput
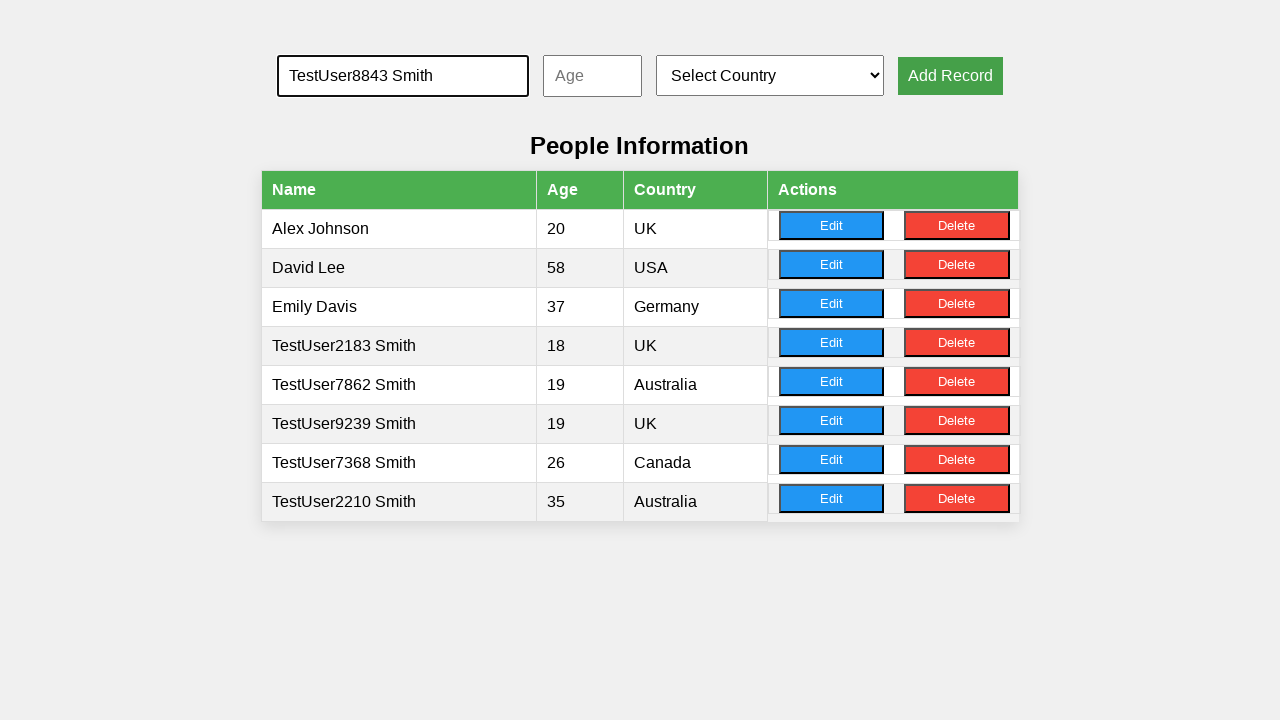

Filled age input with '44' on #ageInput
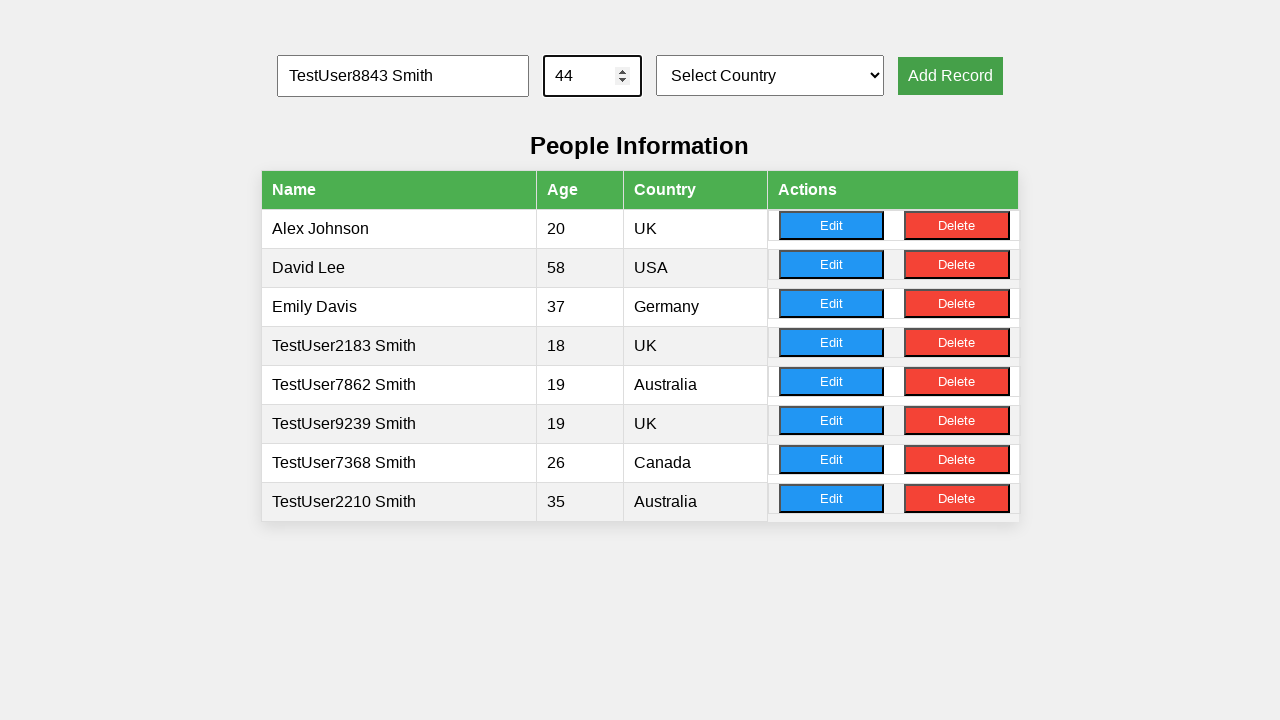

Selected country at index 3 from dropdown on #countrySelect
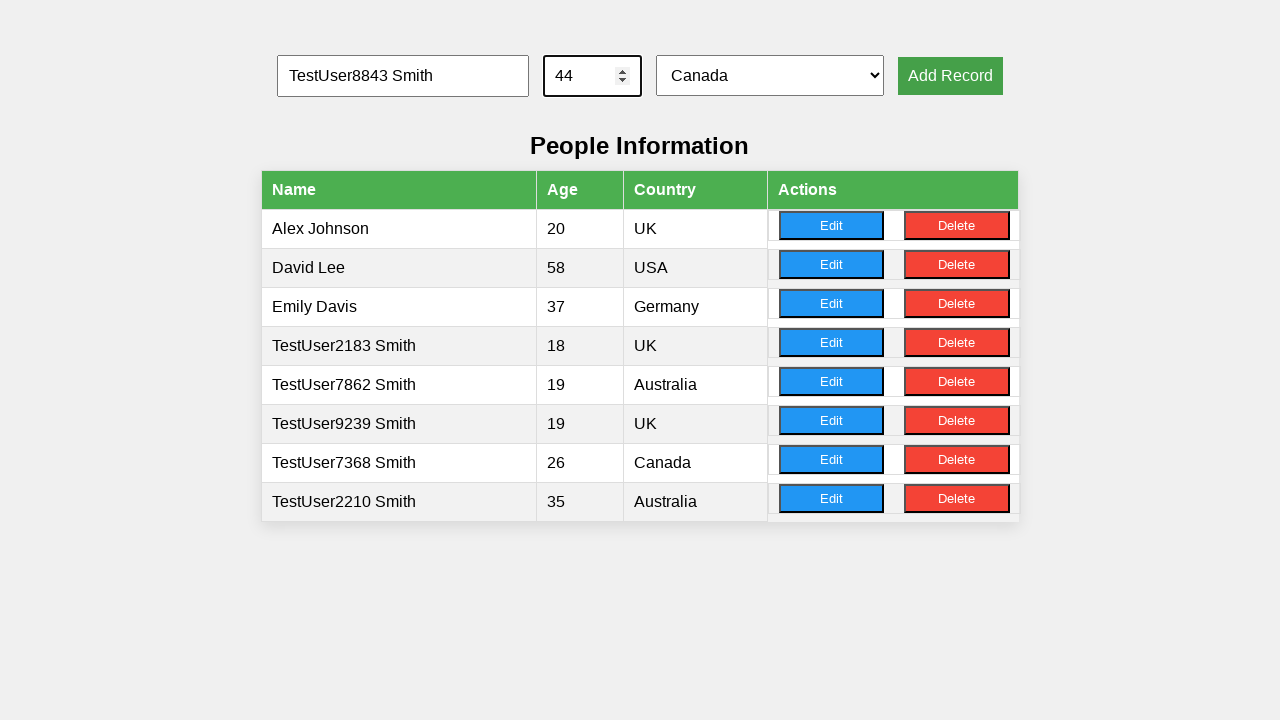

Clicked add record button (record 6 of 10) at (950, 76) on xpath=//button[@onclick='addRecord()']
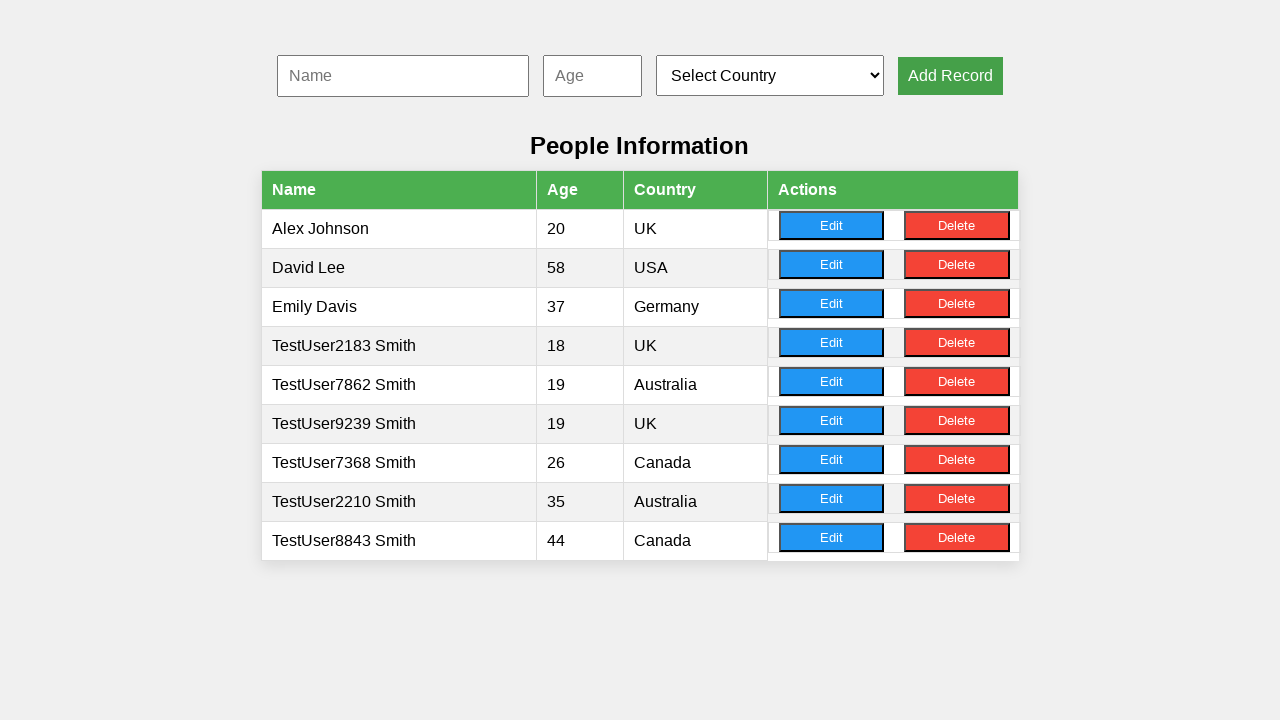

Filled name input with 'TestUser3054 Smith' on #nameInput
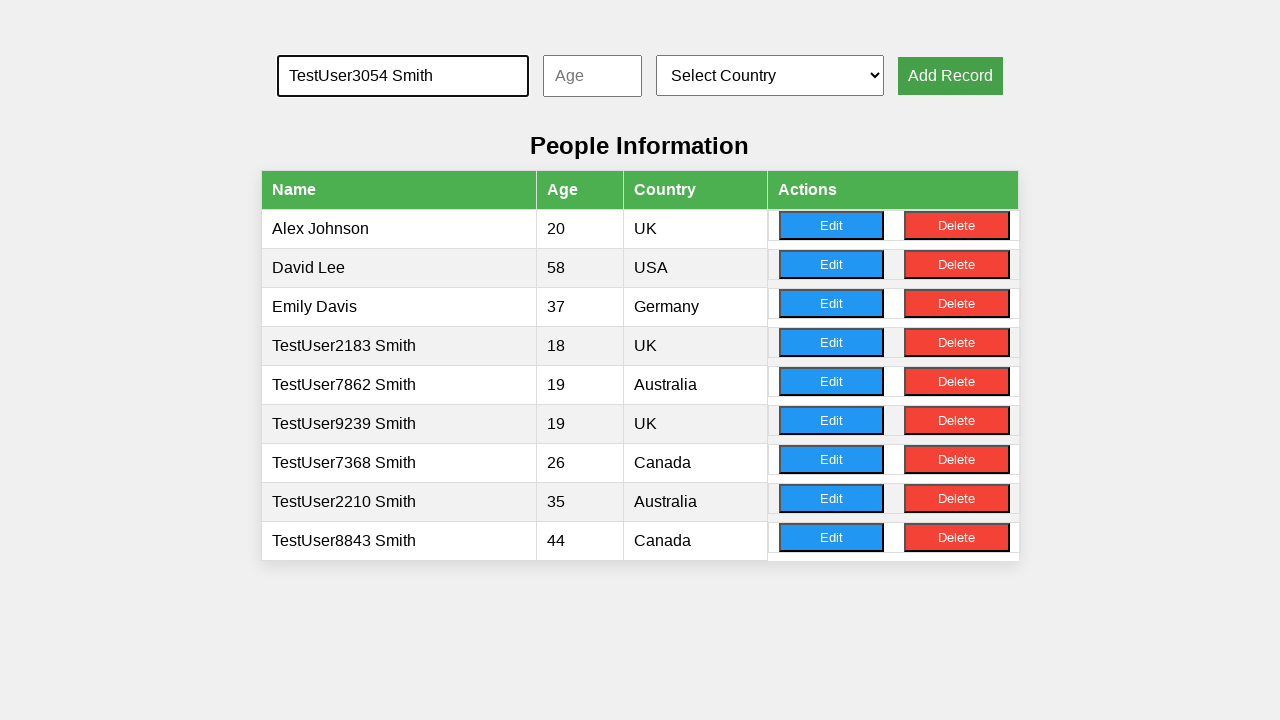

Filled age input with '59' on #ageInput
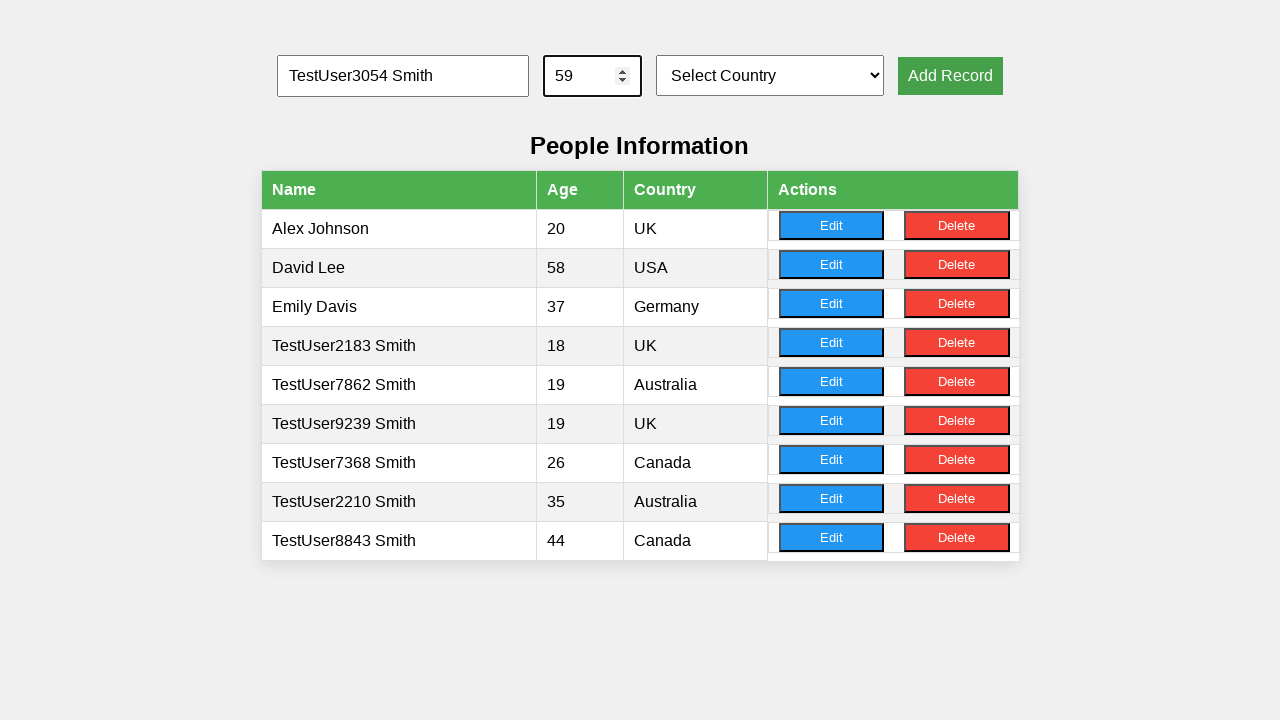

Selected country at index 1 from dropdown on #countrySelect
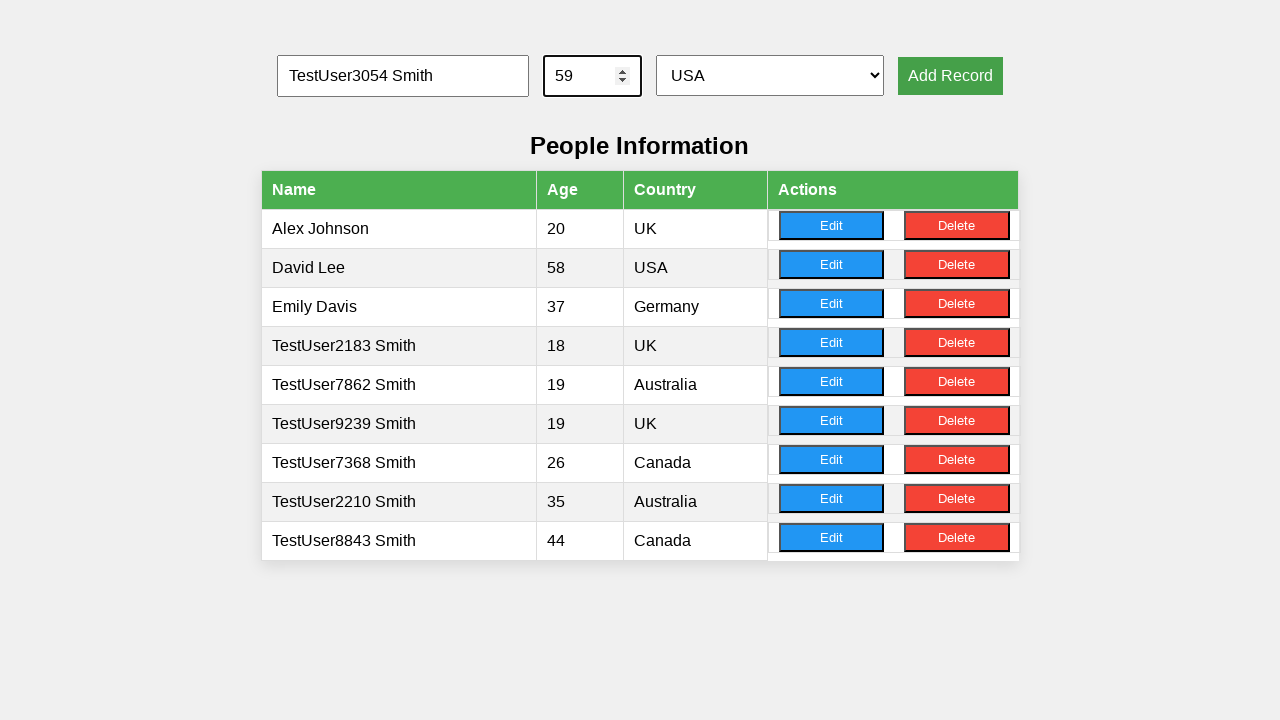

Clicked add record button (record 7 of 10) at (950, 76) on xpath=//button[@onclick='addRecord()']
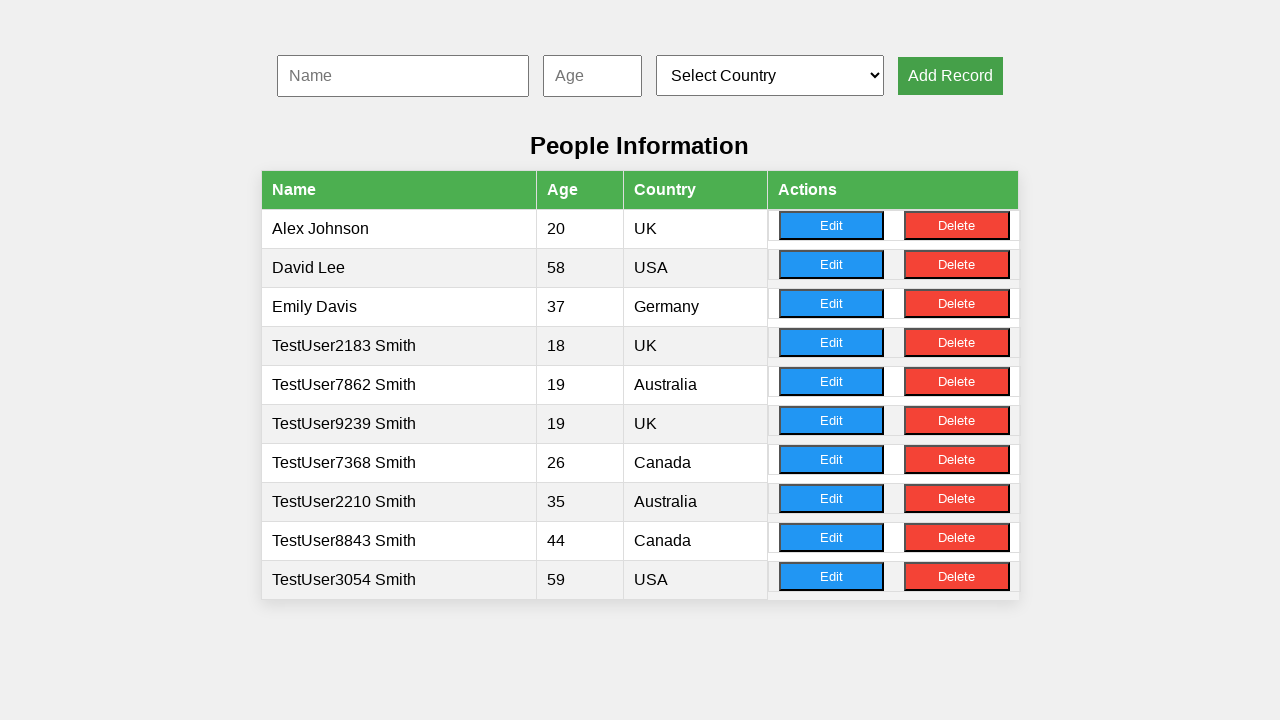

Filled name input with 'TestUser7338 Smith' on #nameInput
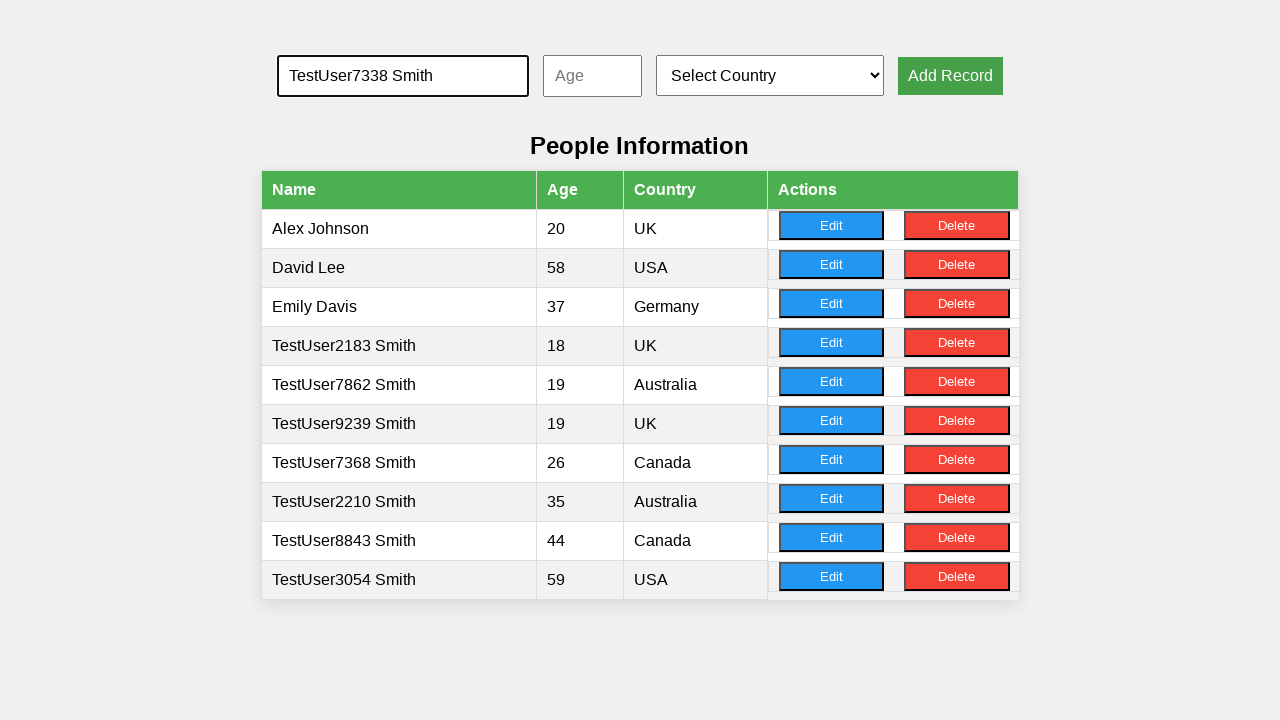

Filled age input with '26' on #ageInput
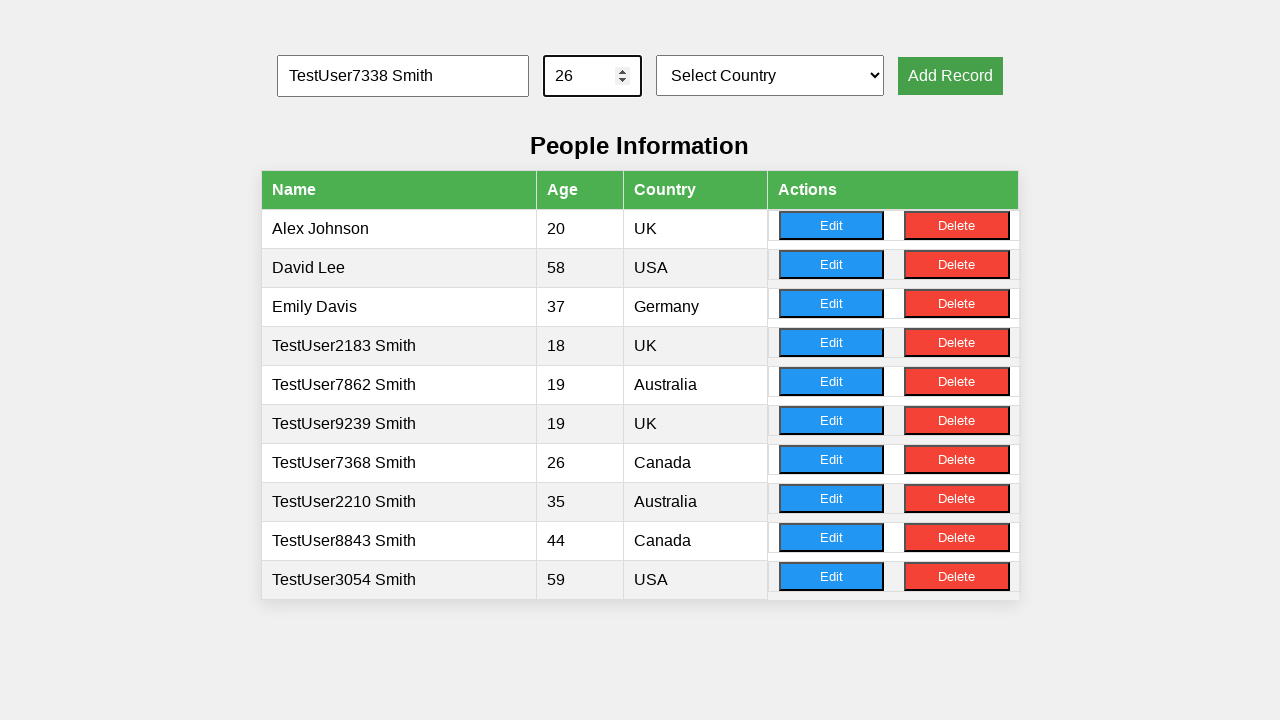

Selected country at index 1 from dropdown on #countrySelect
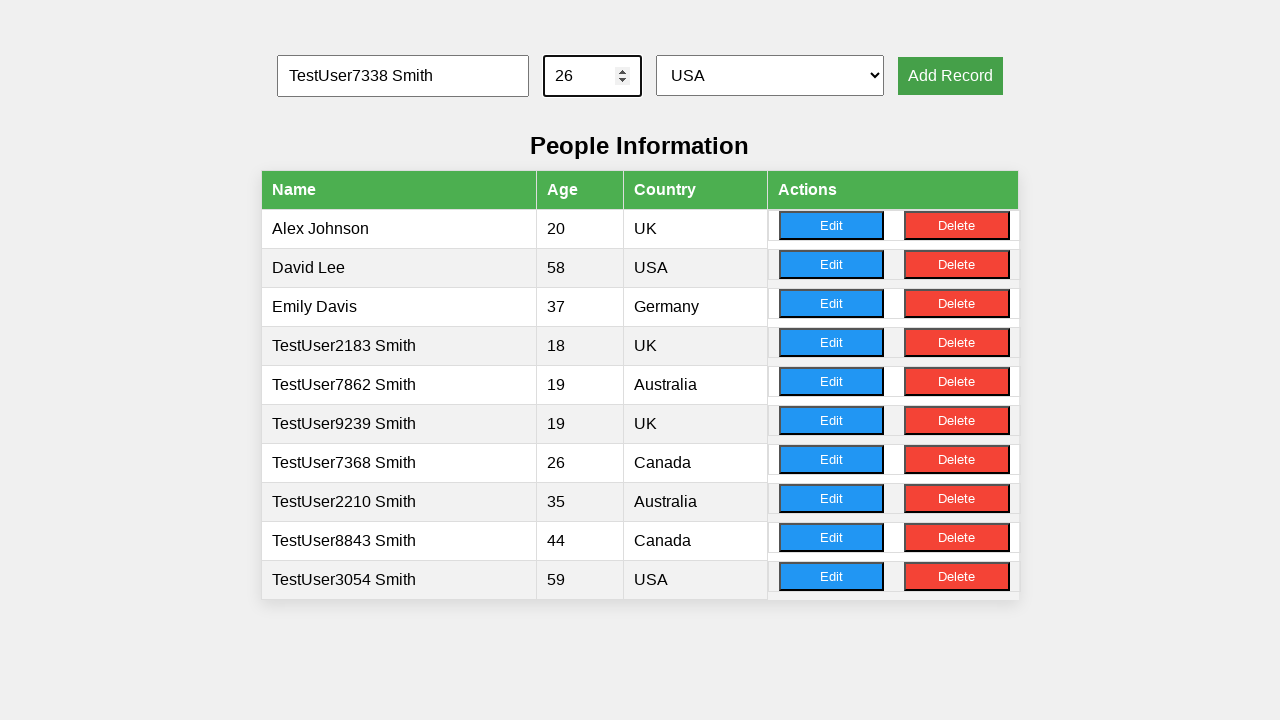

Clicked add record button (record 8 of 10) at (950, 76) on xpath=//button[@onclick='addRecord()']
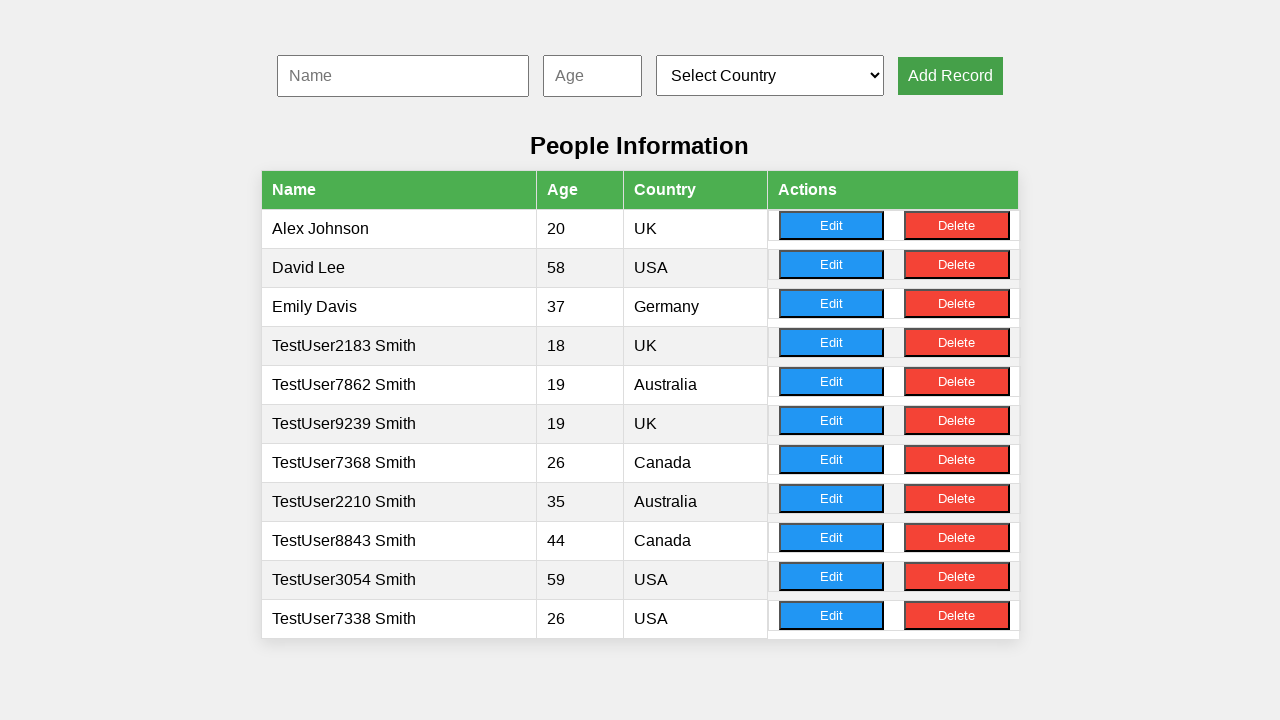

Filled name input with 'TestUser2659 Smith' on #nameInput
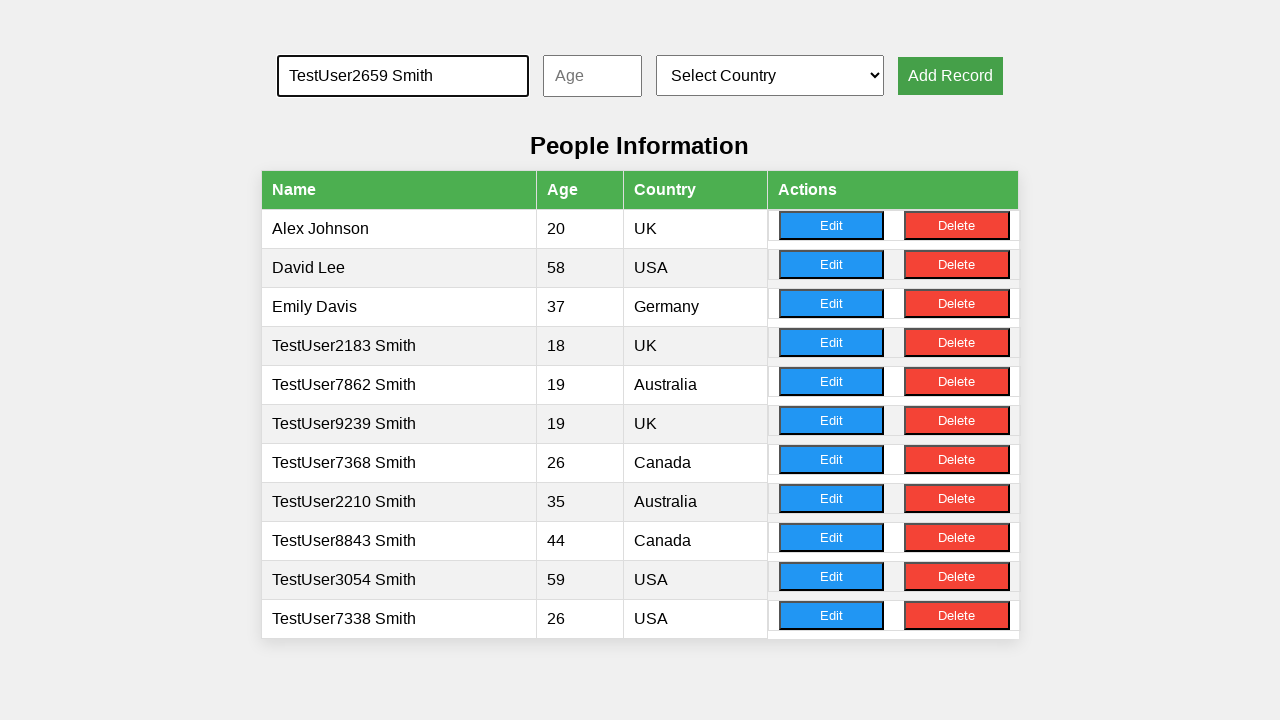

Filled age input with '28' on #ageInput
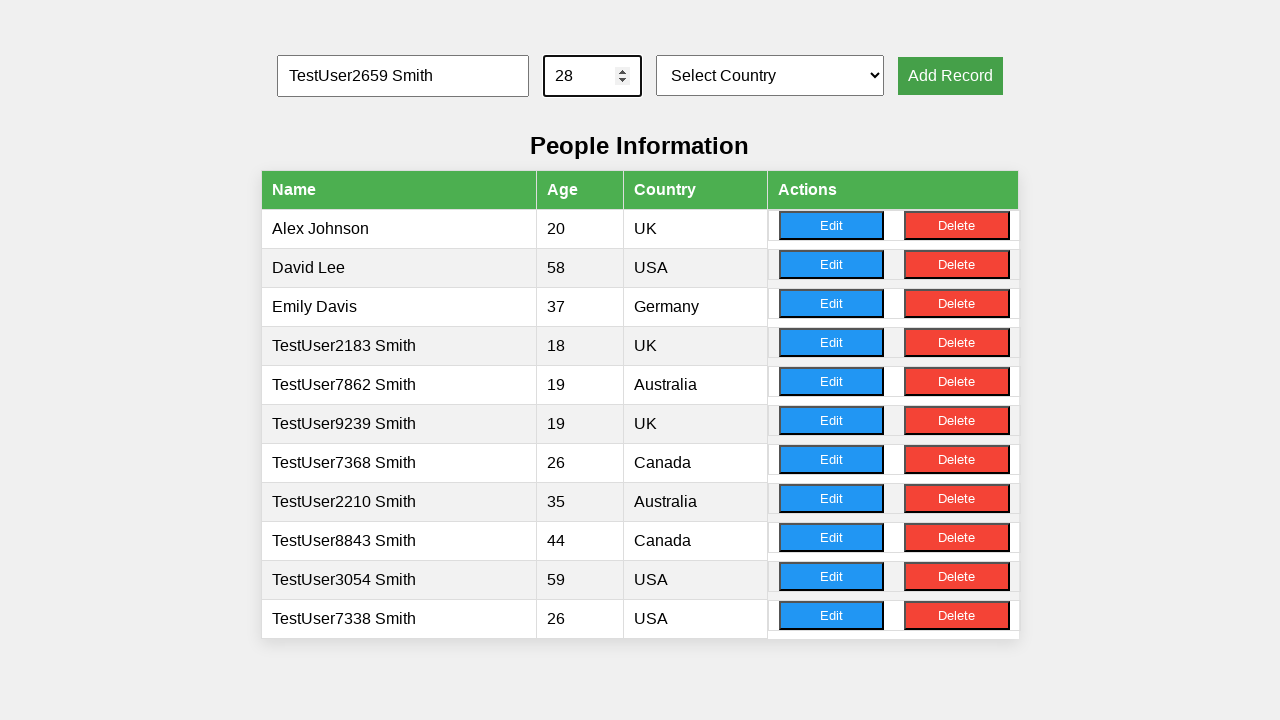

Selected country at index 4 from dropdown on #countrySelect
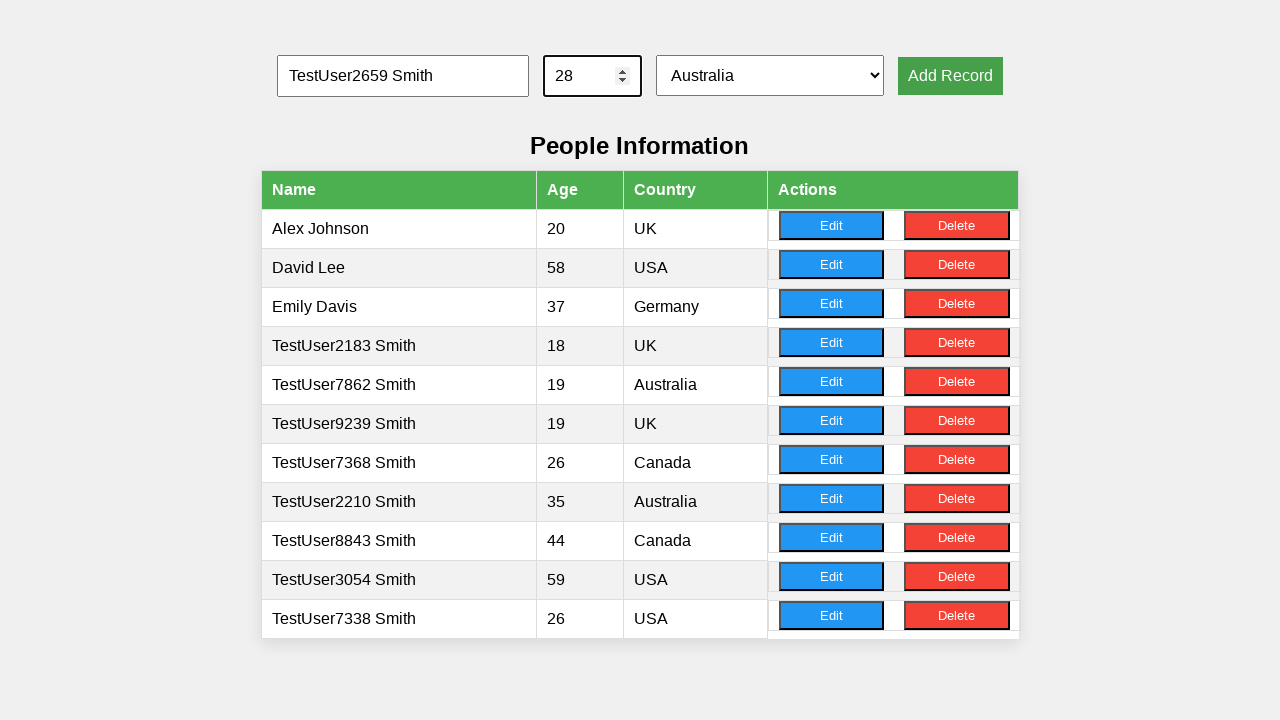

Clicked add record button (record 9 of 10) at (950, 76) on xpath=//button[@onclick='addRecord()']
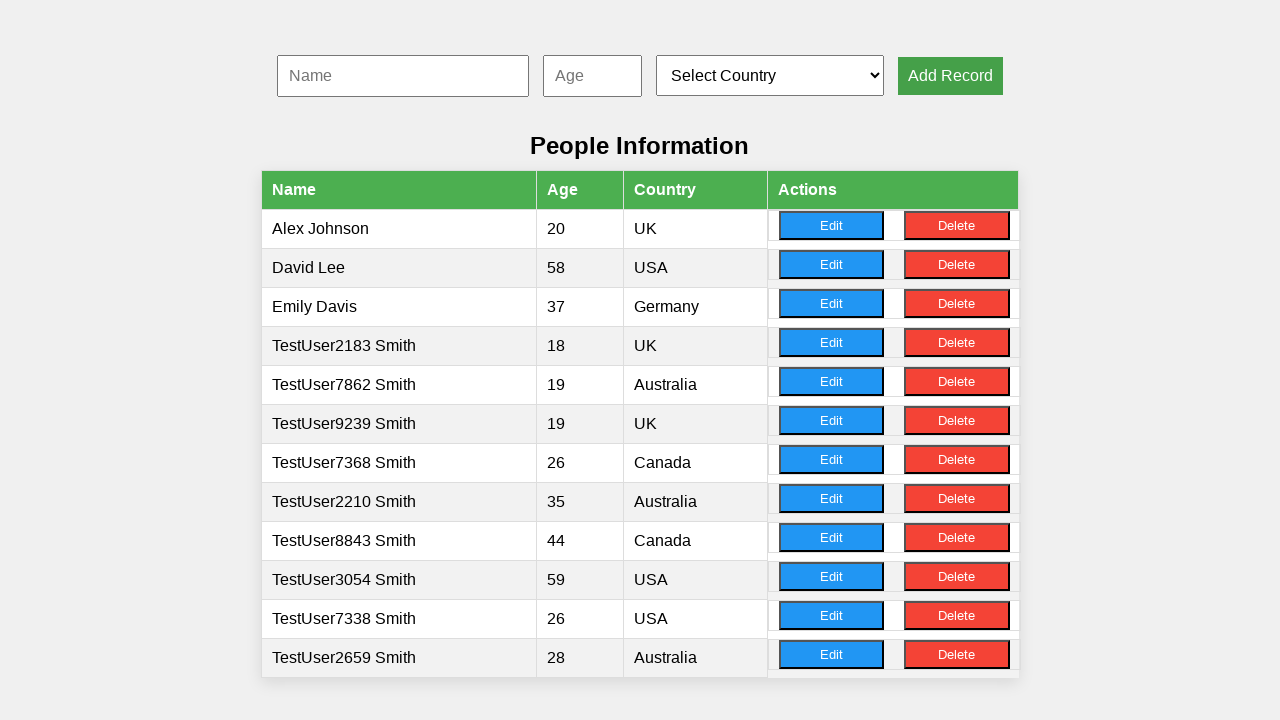

Filled name input with 'TestUser5646 Smith' on #nameInput
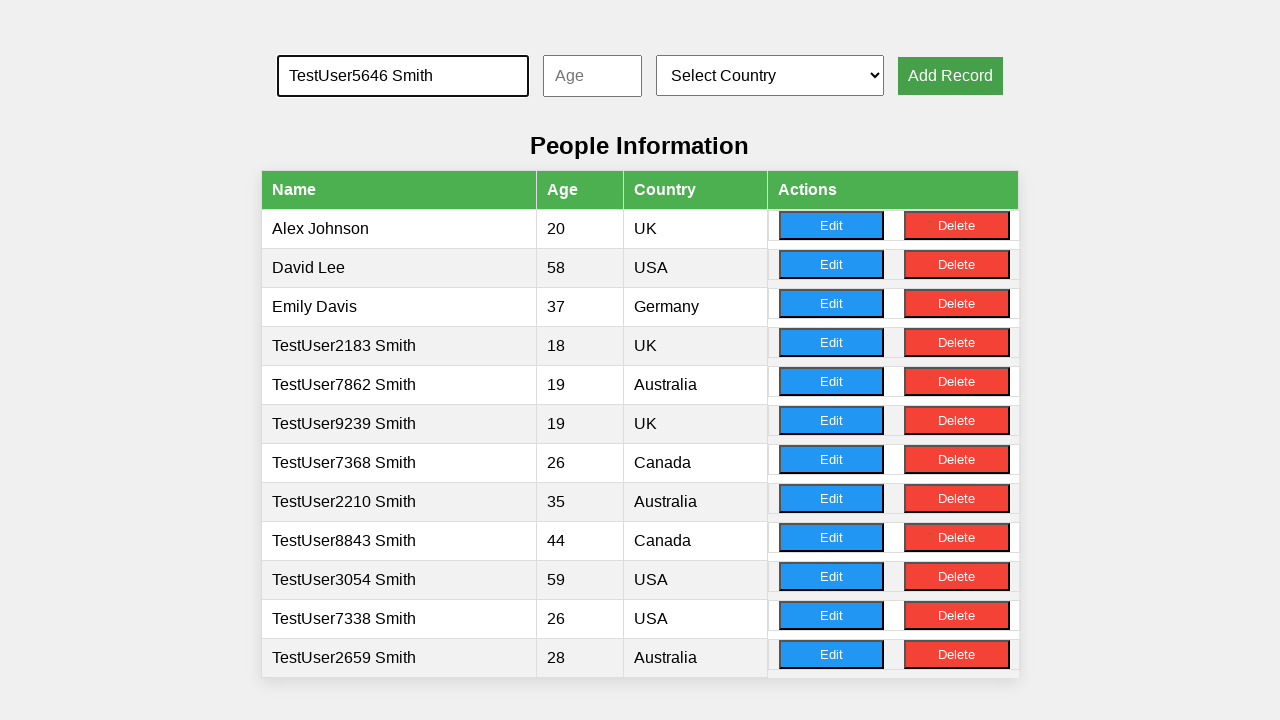

Filled age input with '52' on #ageInput
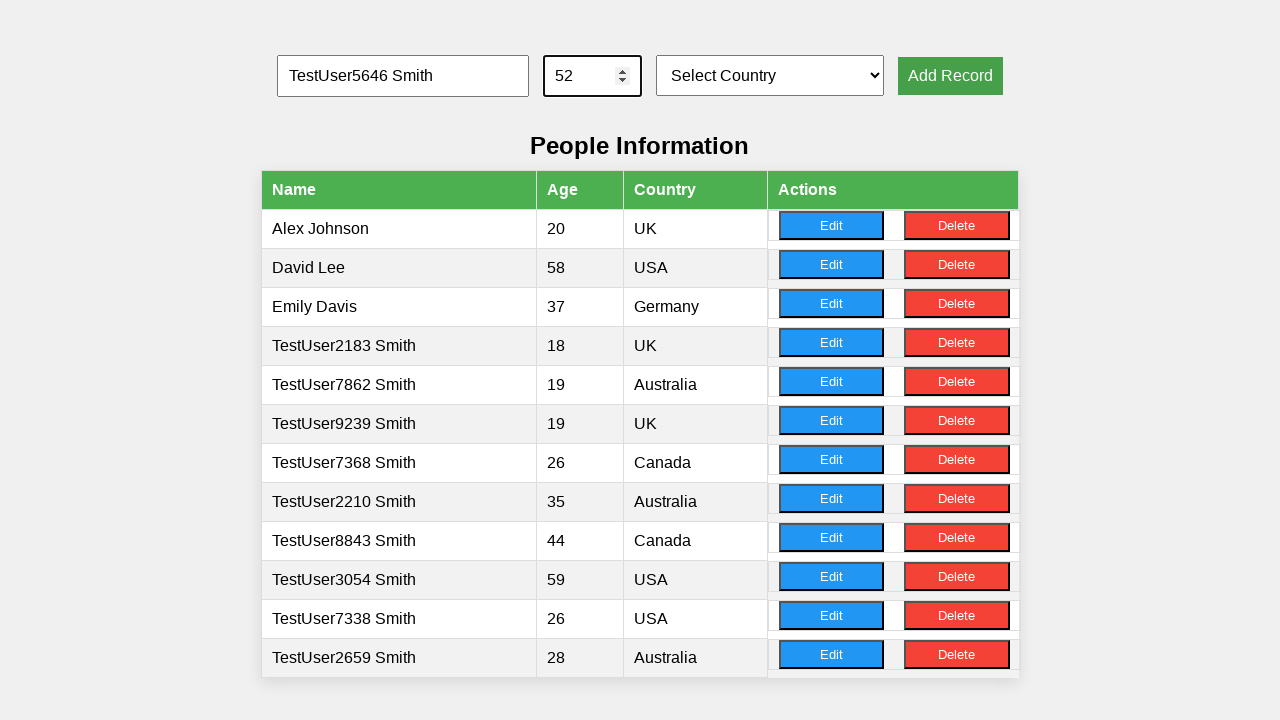

Selected country at index 3 from dropdown on #countrySelect
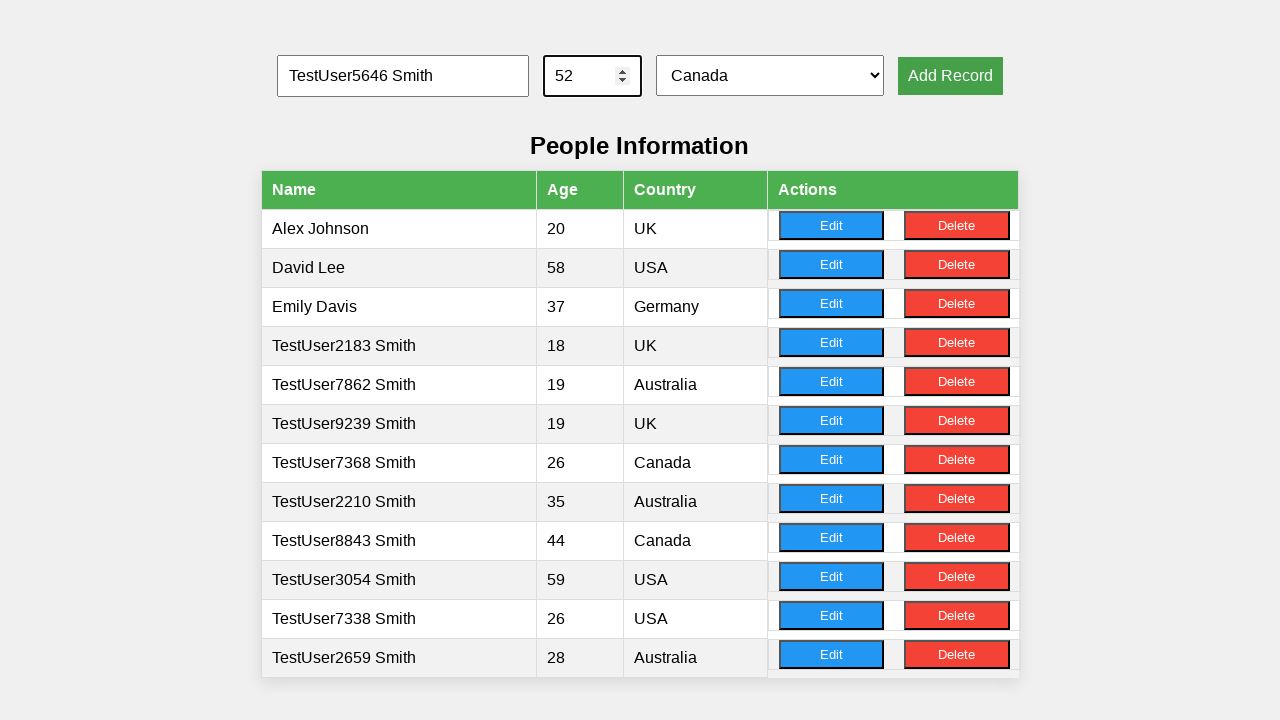

Clicked add record button (record 10 of 10) at (950, 76) on xpath=//button[@onclick='addRecord()']
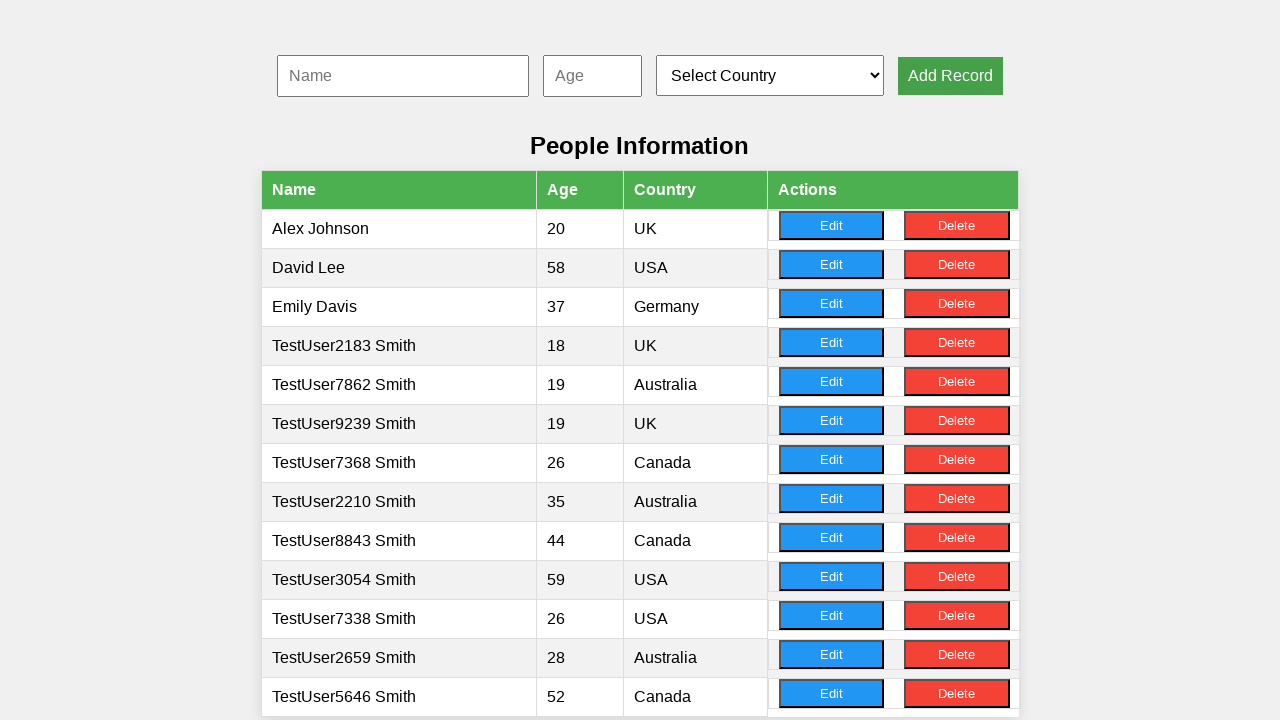

Waited for table rows to load
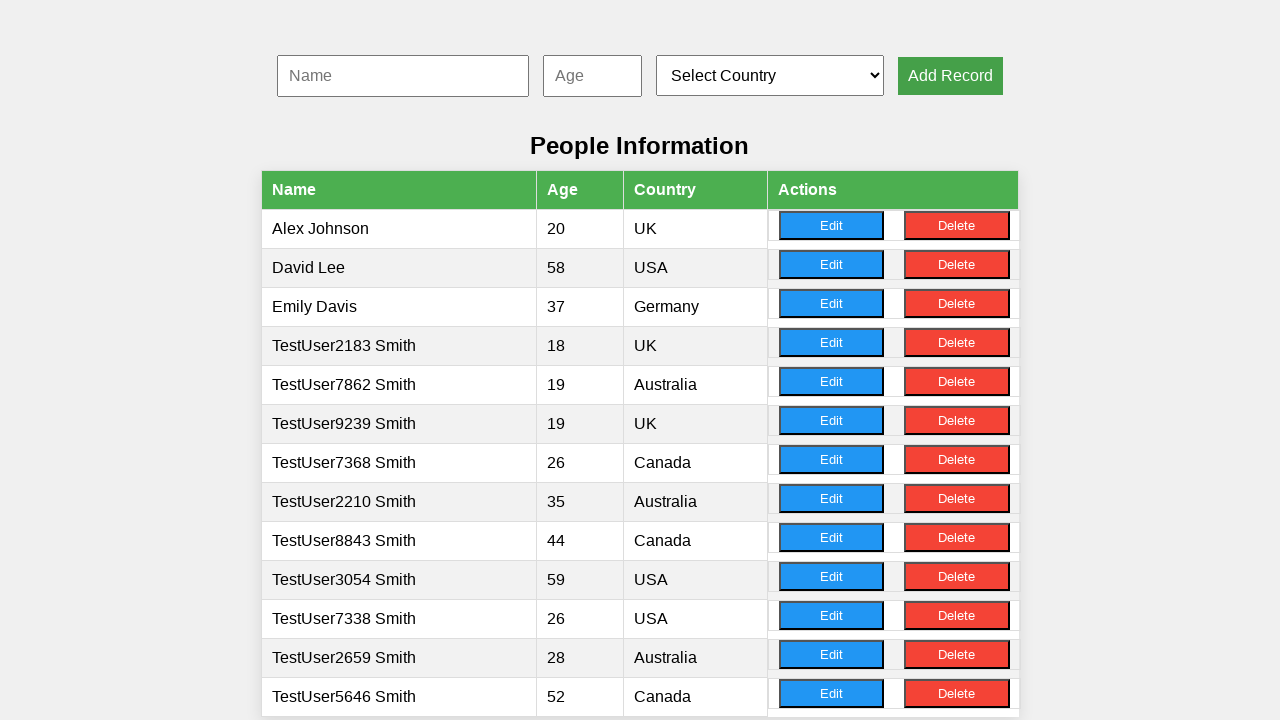

Retrieved all table rows (count: 13)
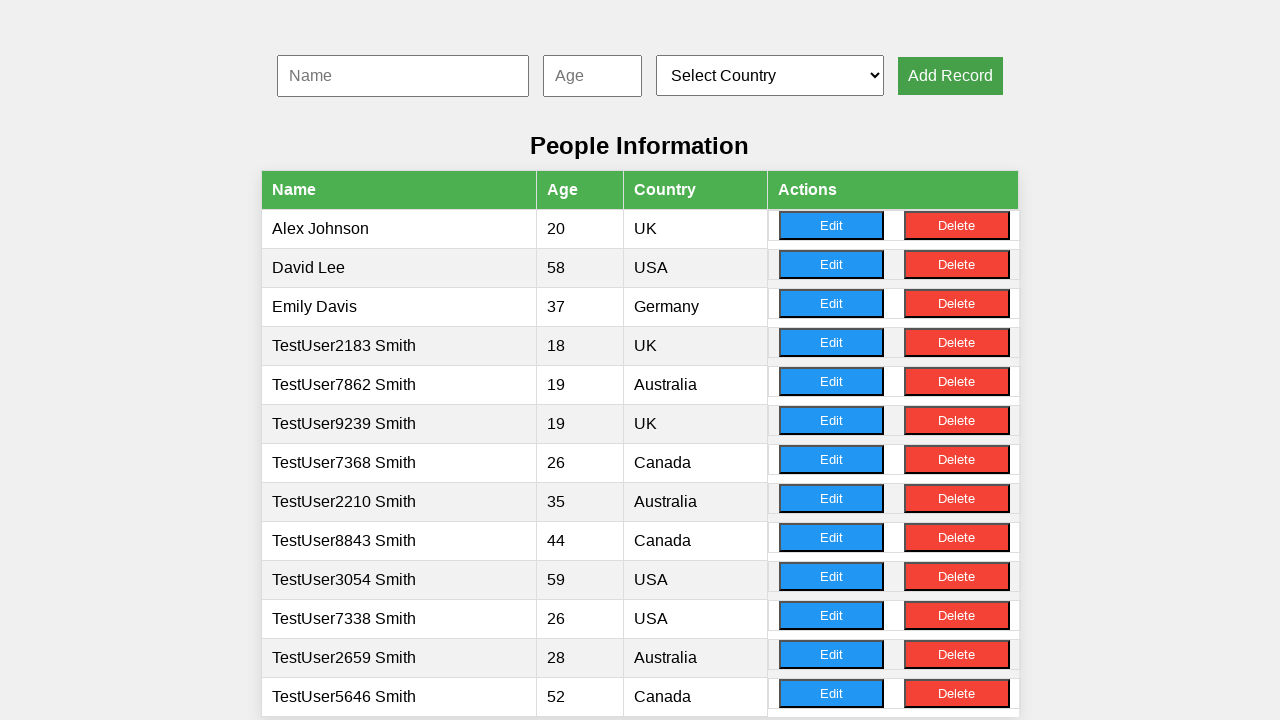

Extracted data from row 1: Alex Johnson, age 20
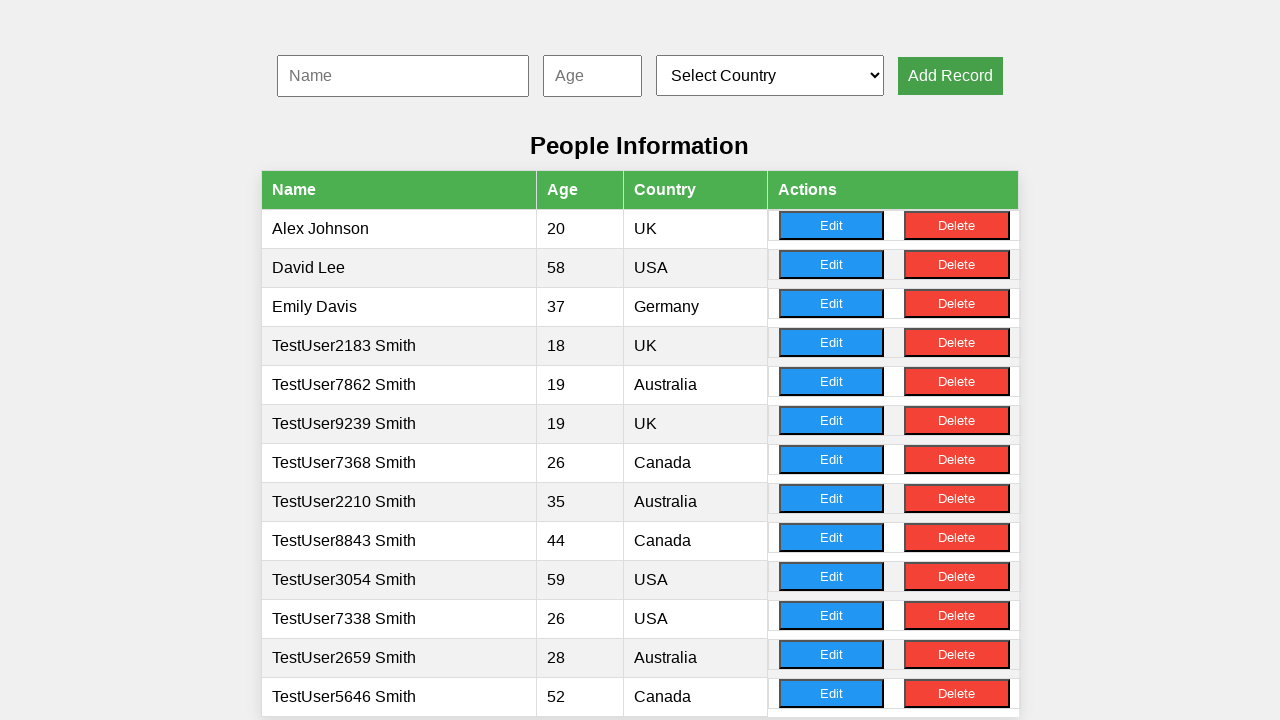

Updated youngest record: Alex Johnson (age 20)
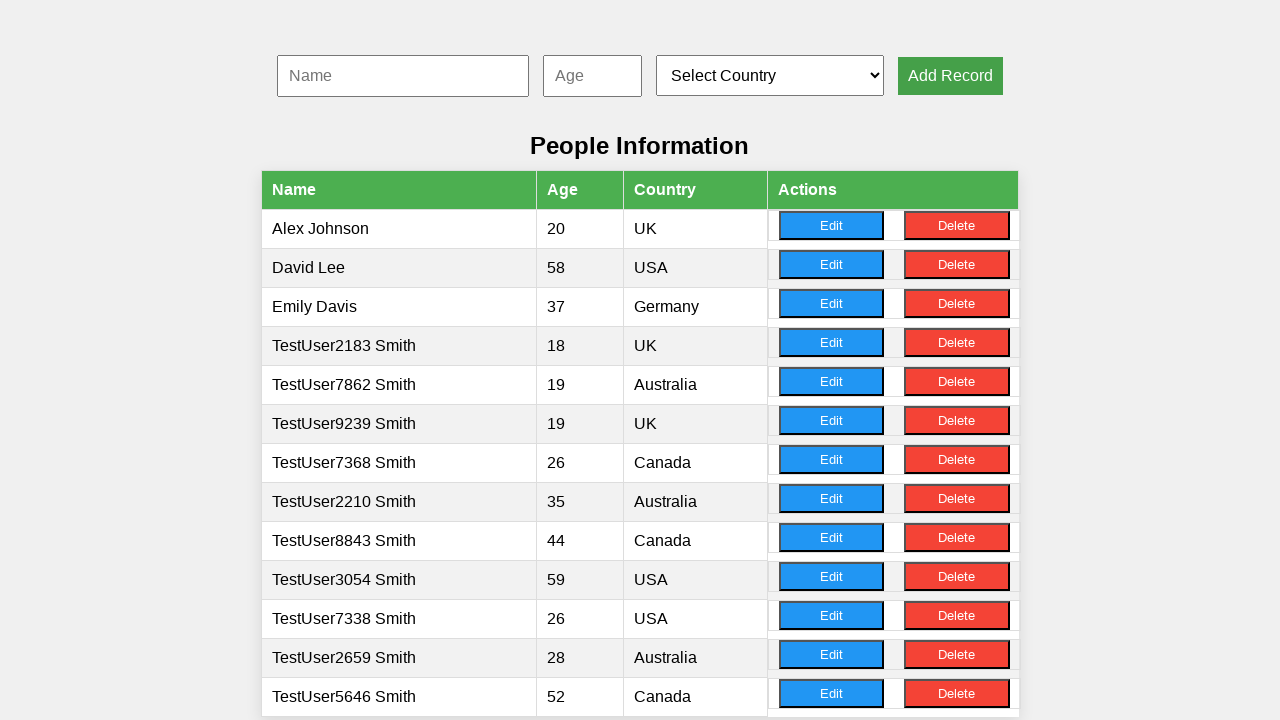

Extracted data from row 2: David Lee, age 58
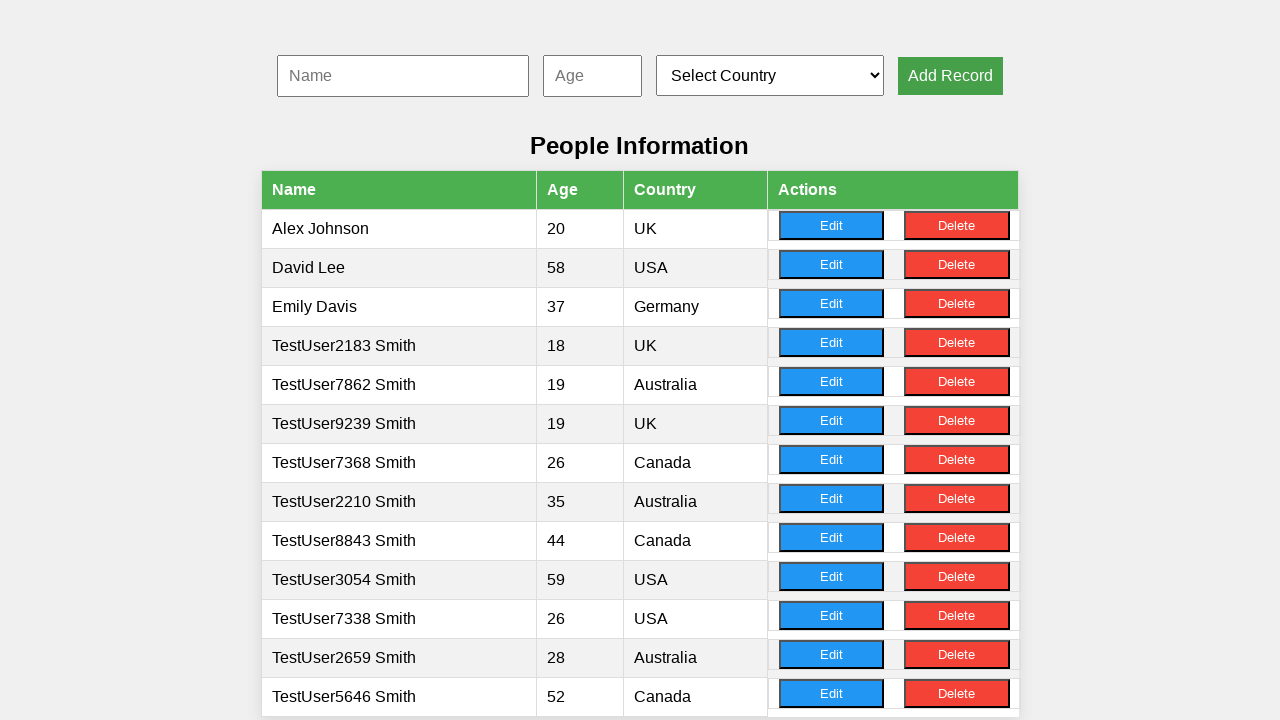

Extracted data from row 3: Emily Davis, age 37
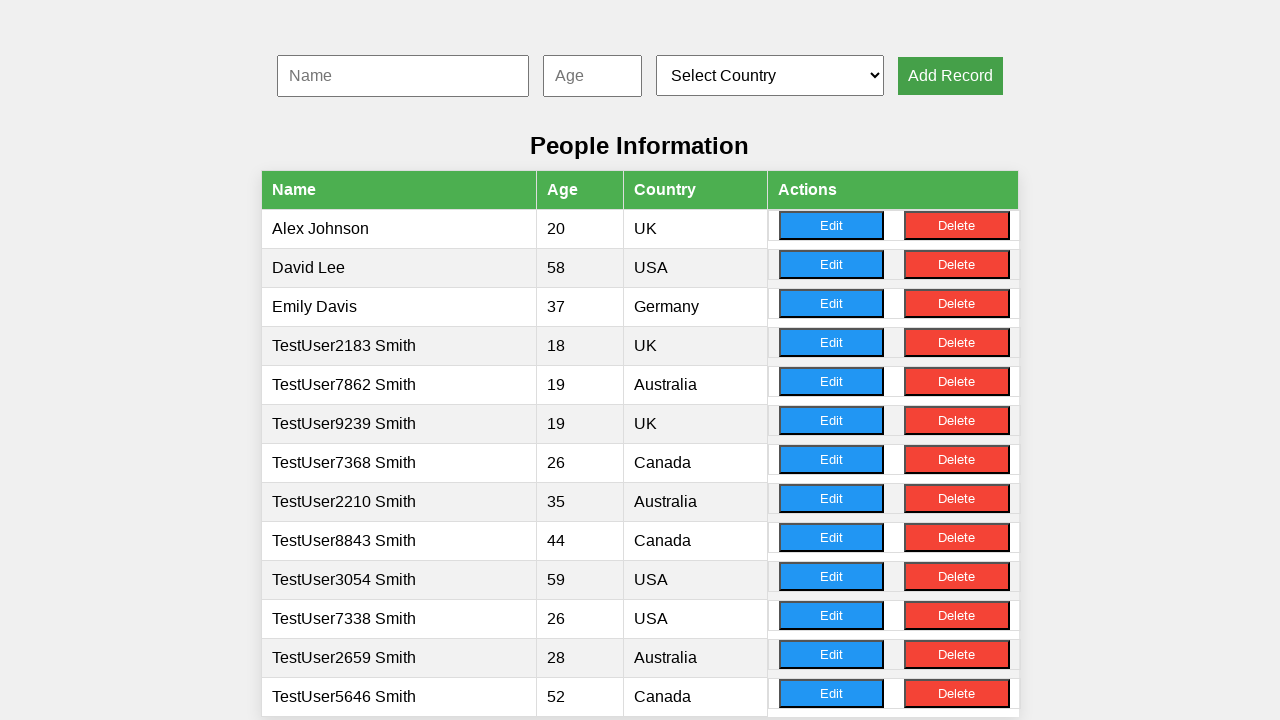

Extracted data from row 4: TestUser2183 Smith, age 18
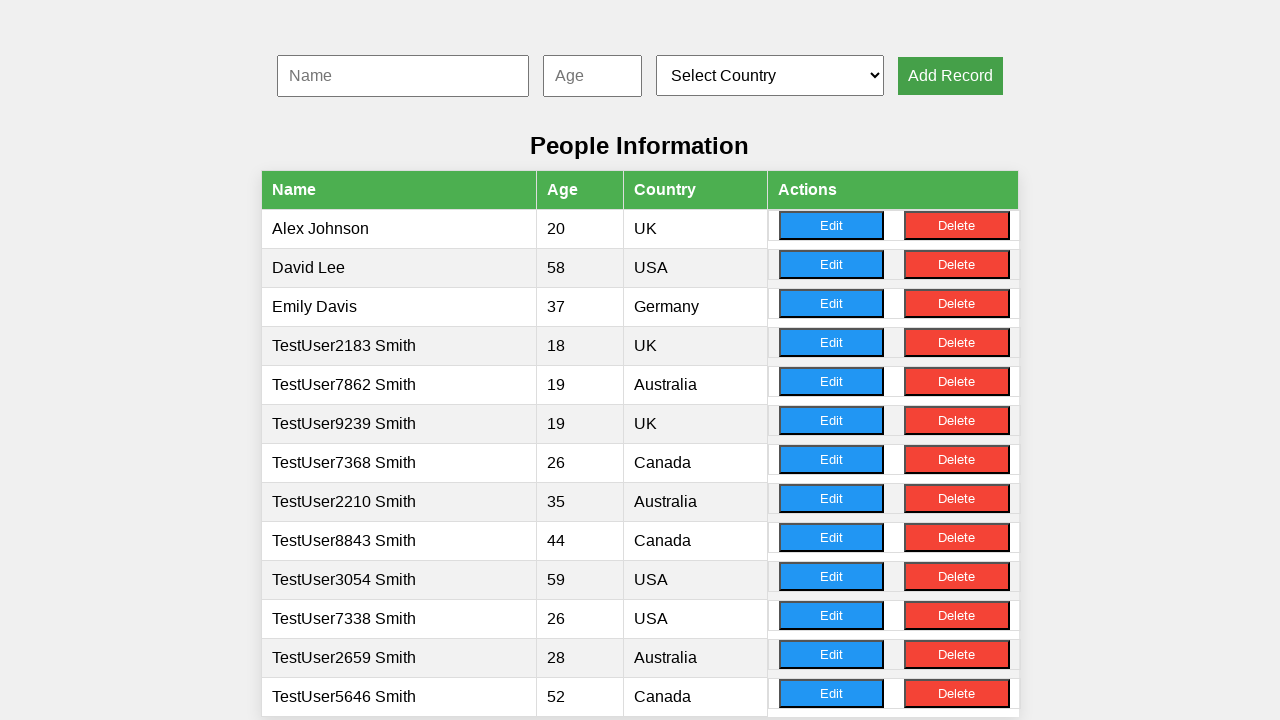

Updated youngest record: TestUser2183 Smith (age 18)
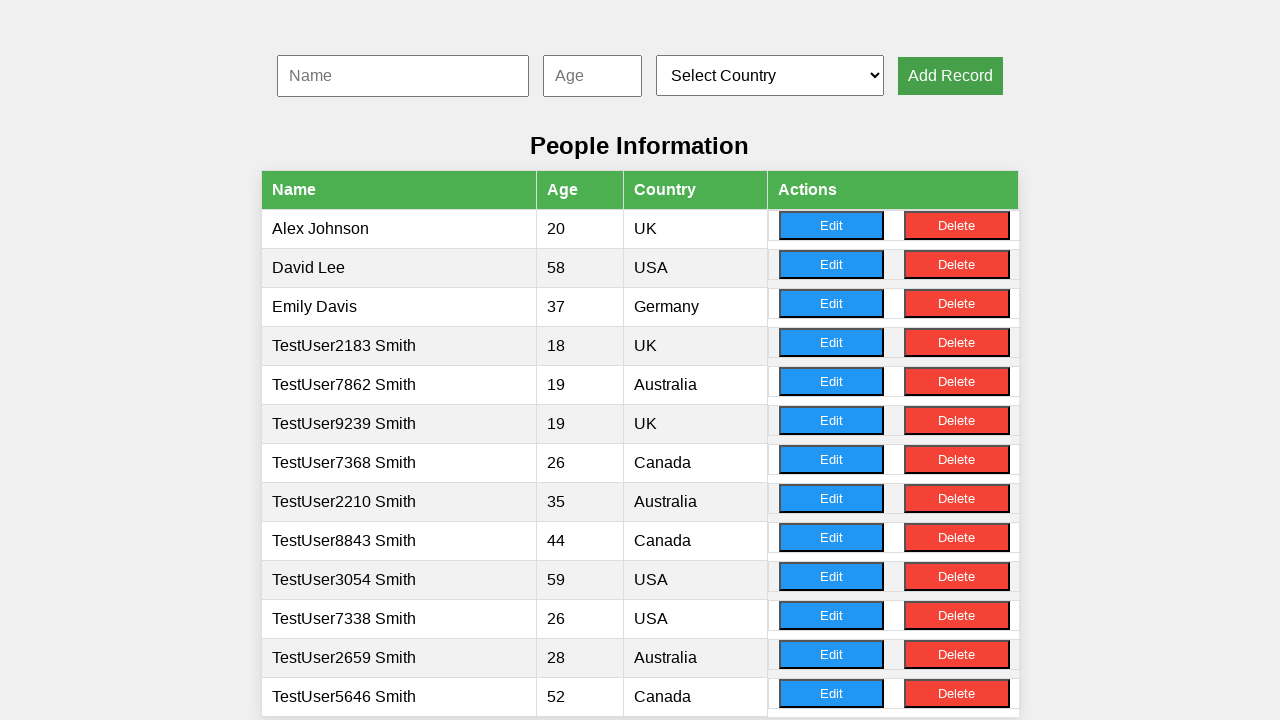

Extracted data from row 5: TestUser7862 Smith, age 19
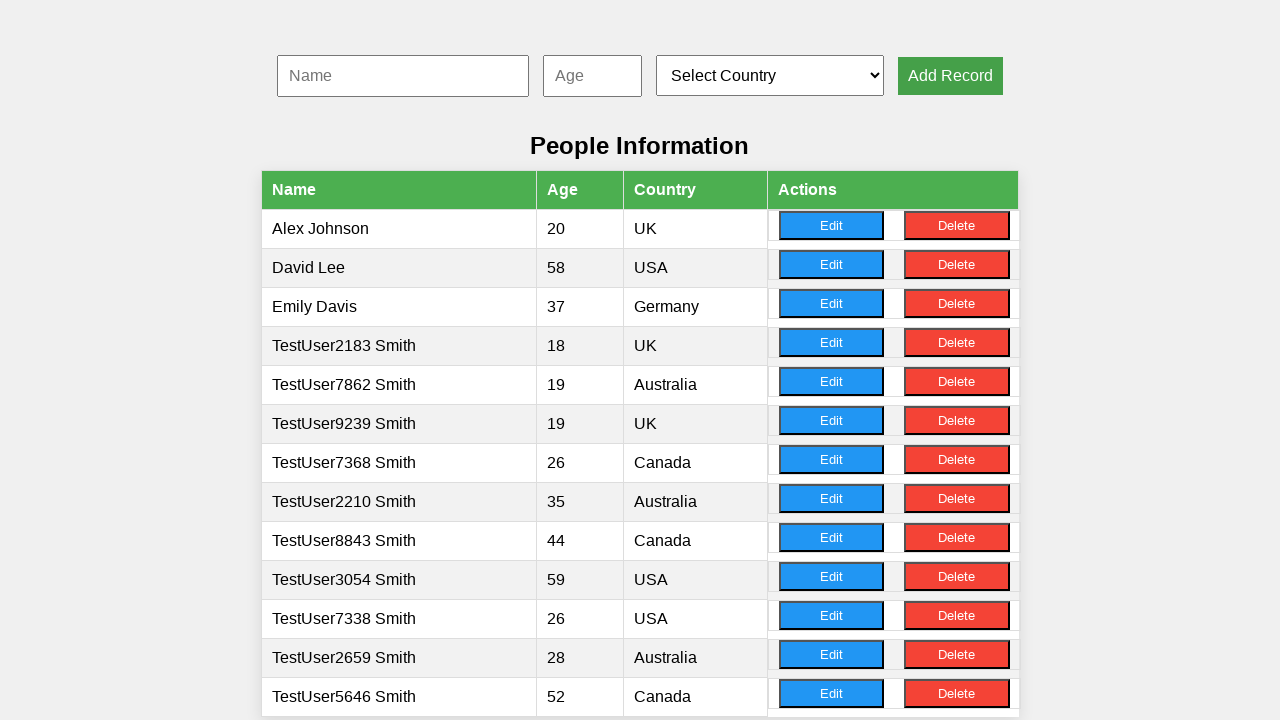

Extracted data from row 6: TestUser9239 Smith, age 19
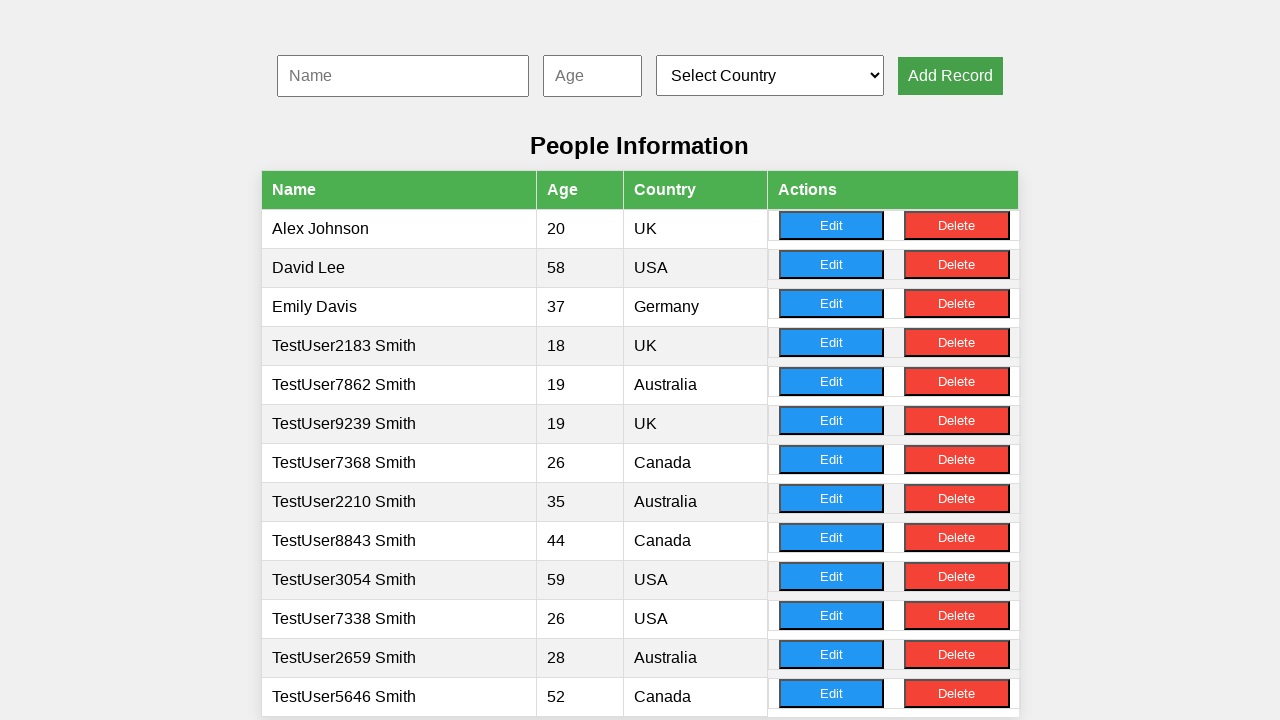

Extracted data from row 7: TestUser7368 Smith, age 26
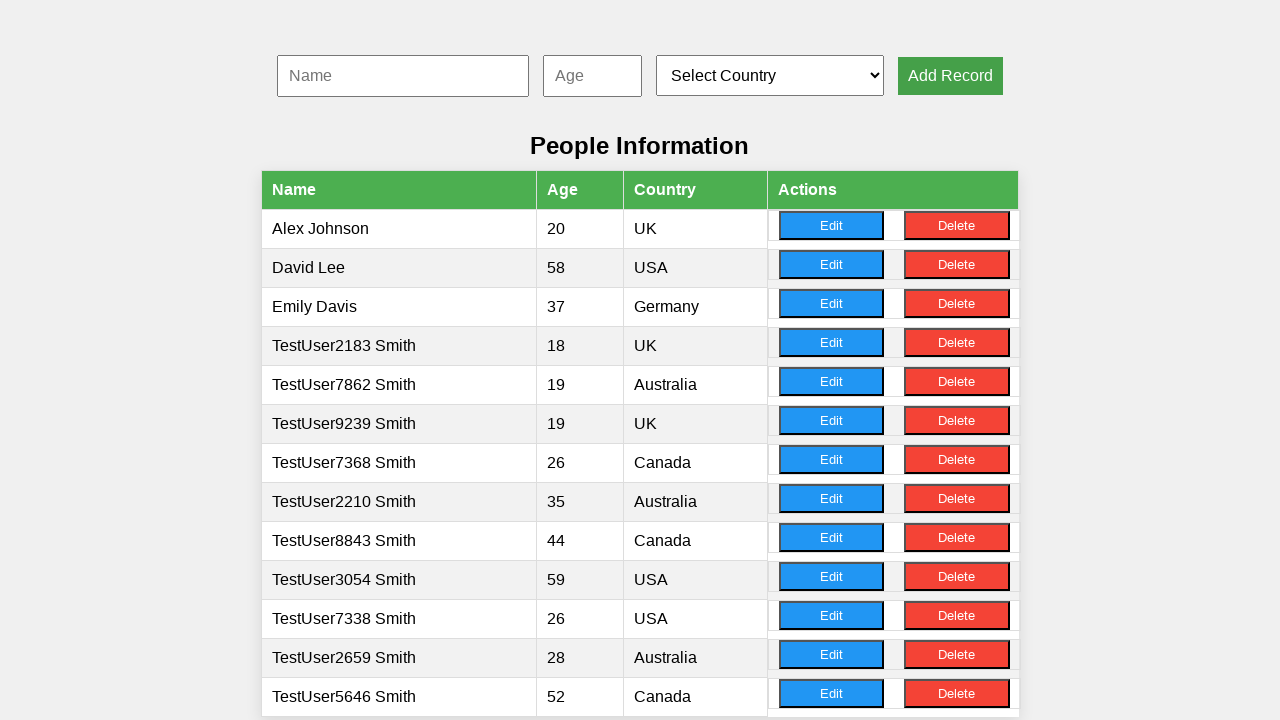

Extracted data from row 8: TestUser2210 Smith, age 35
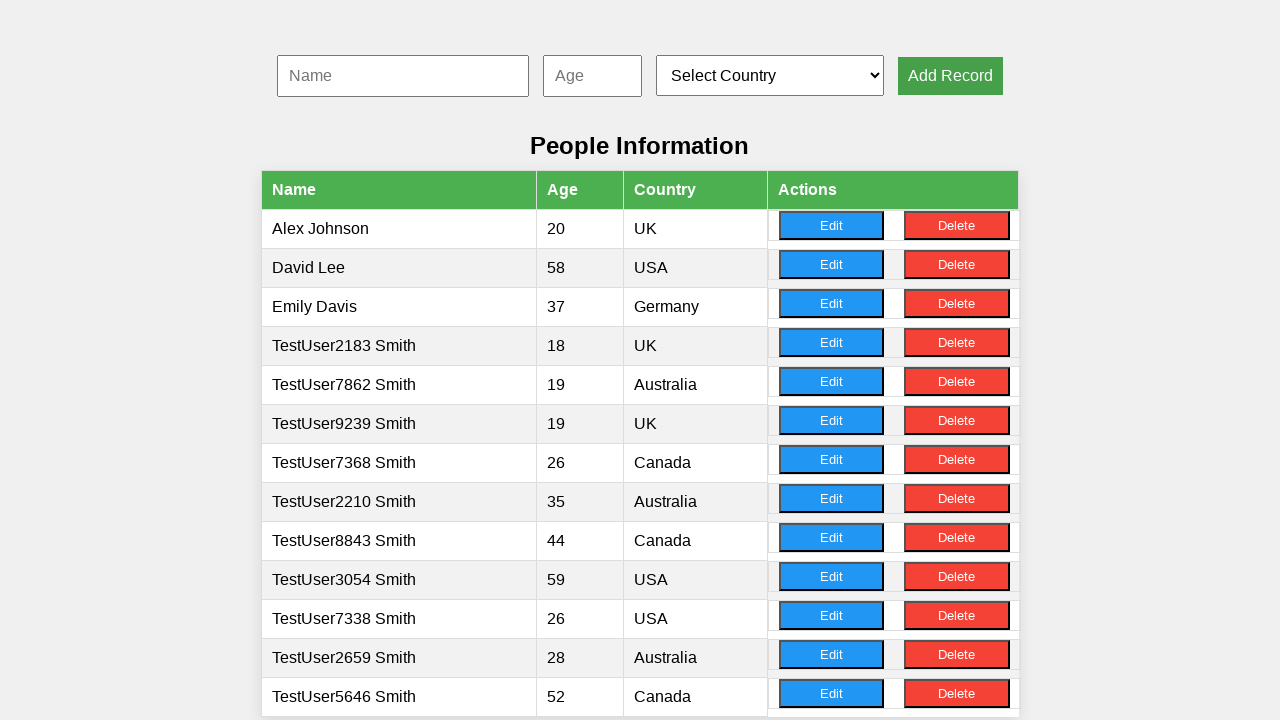

Extracted data from row 9: TestUser8843 Smith, age 44
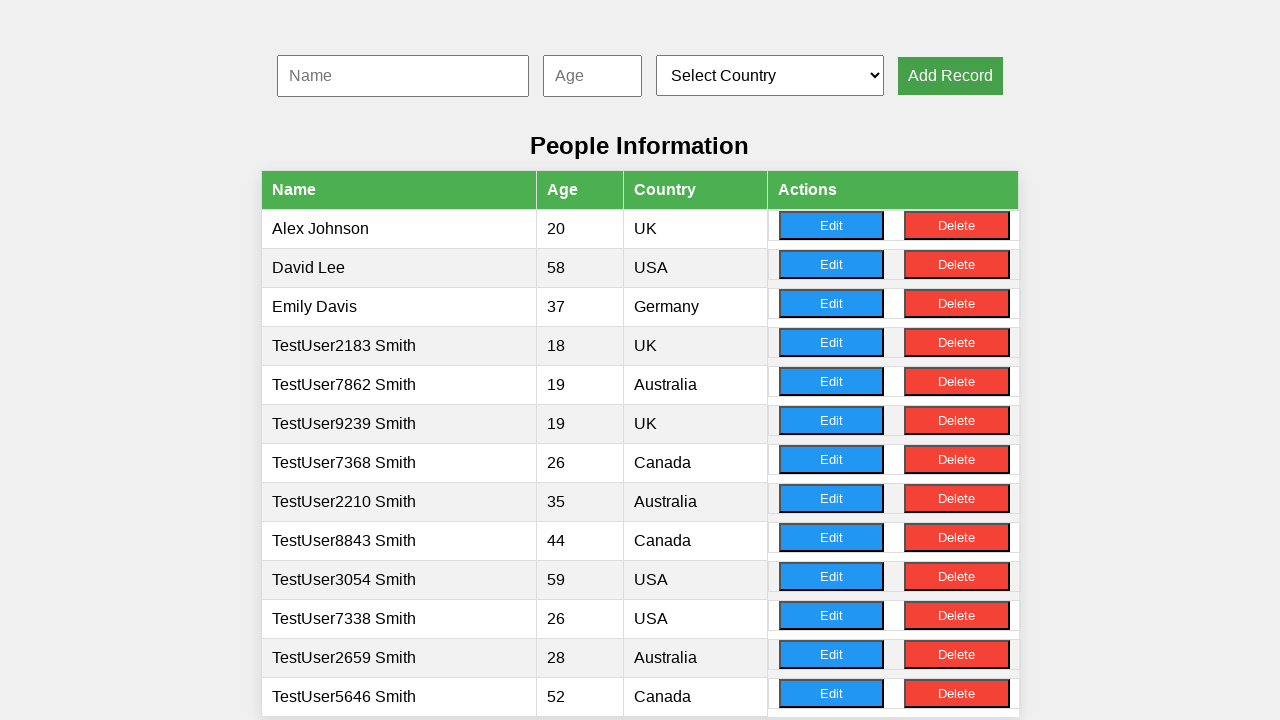

Extracted data from row 10: TestUser3054 Smith, age 59
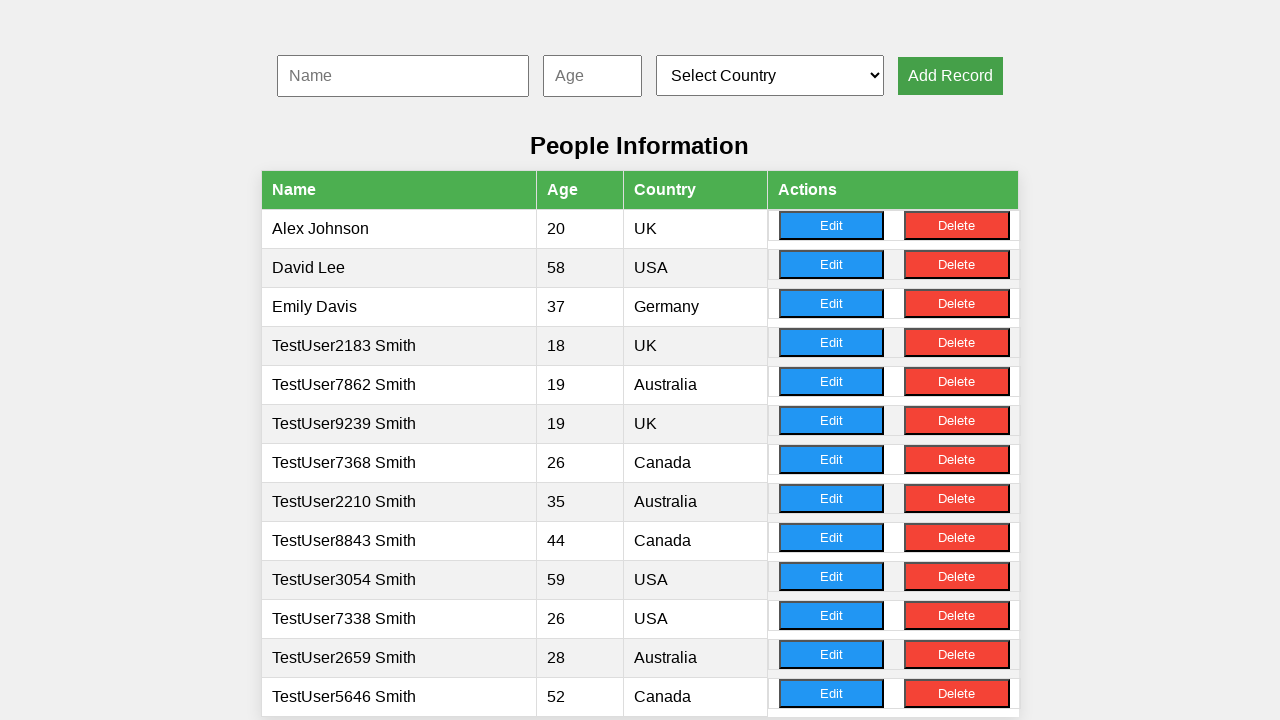

Extracted data from row 11: TestUser7338 Smith, age 26
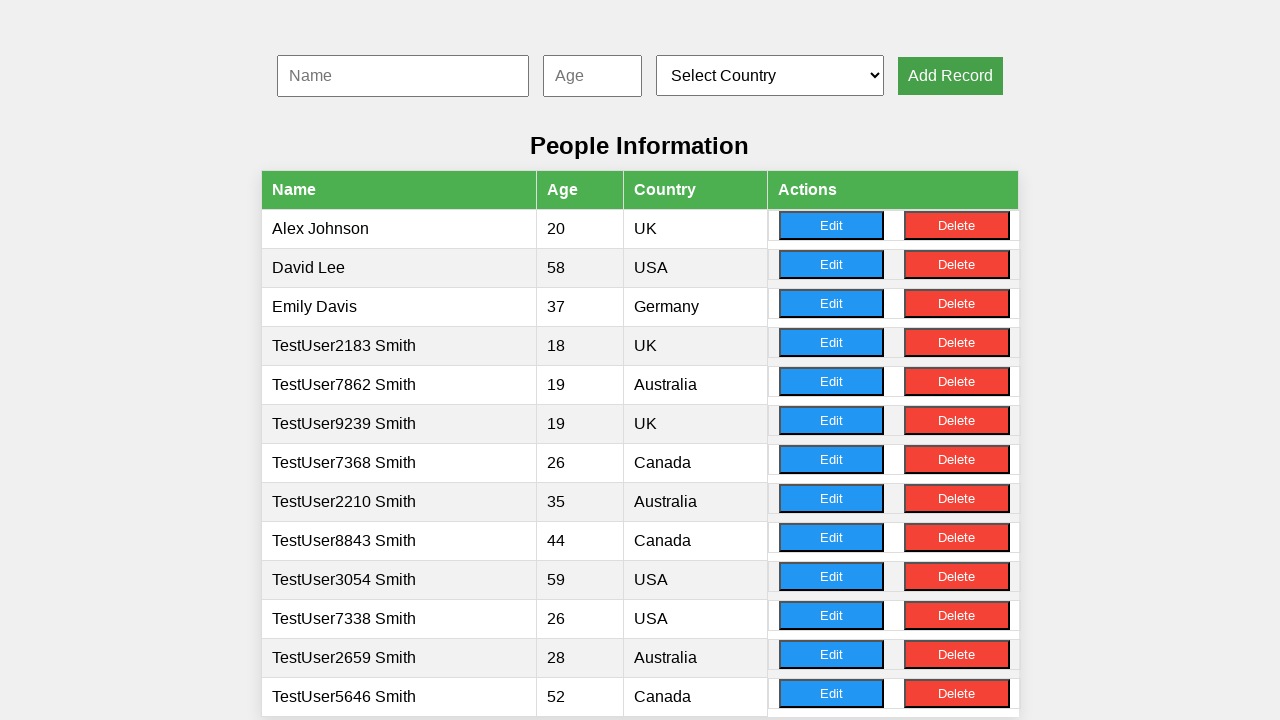

Extracted data from row 12: TestUser2659 Smith, age 28
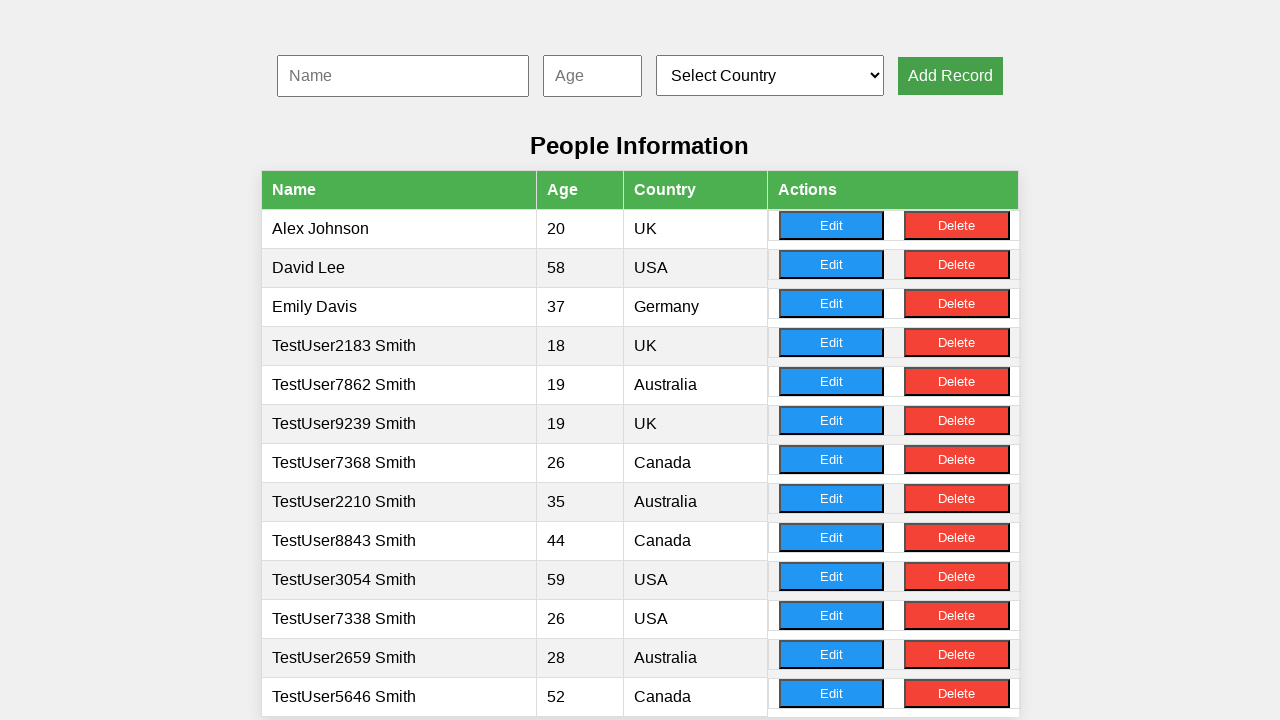

Extracted data from row 13: TestUser5646 Smith, age 52
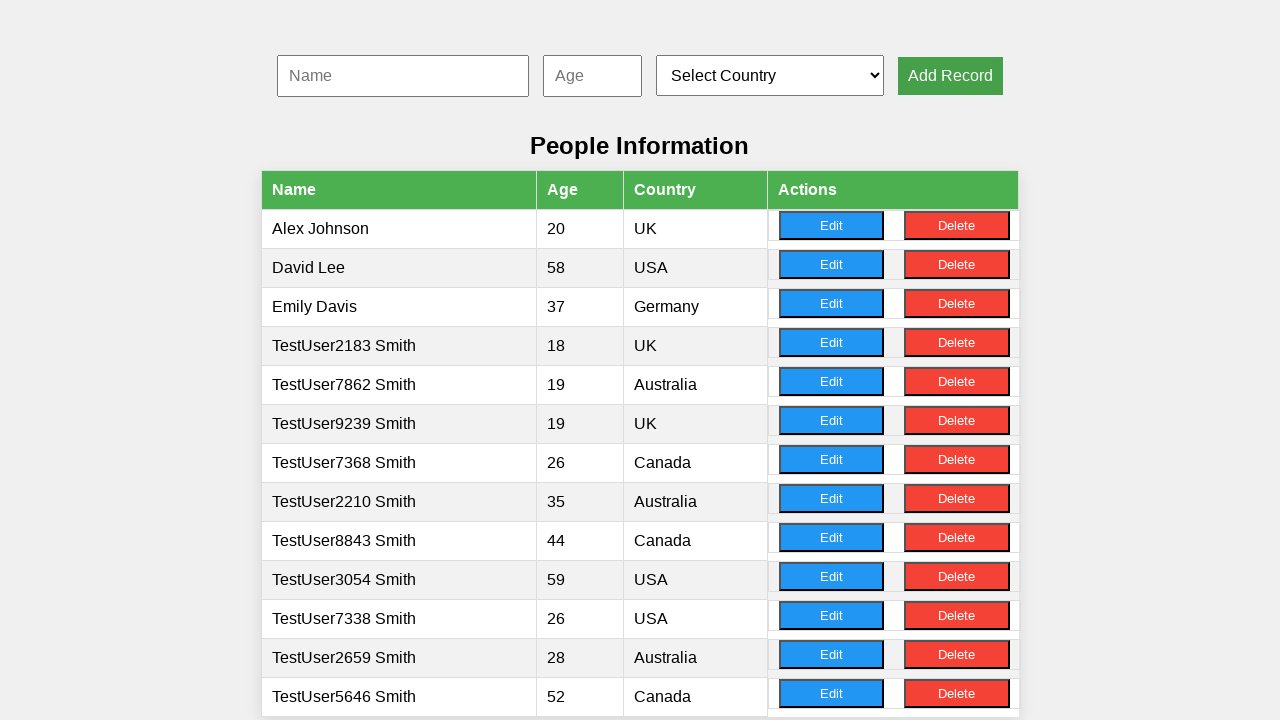

Test completed - Youngest record identified: TestUser2183 Smith (18)
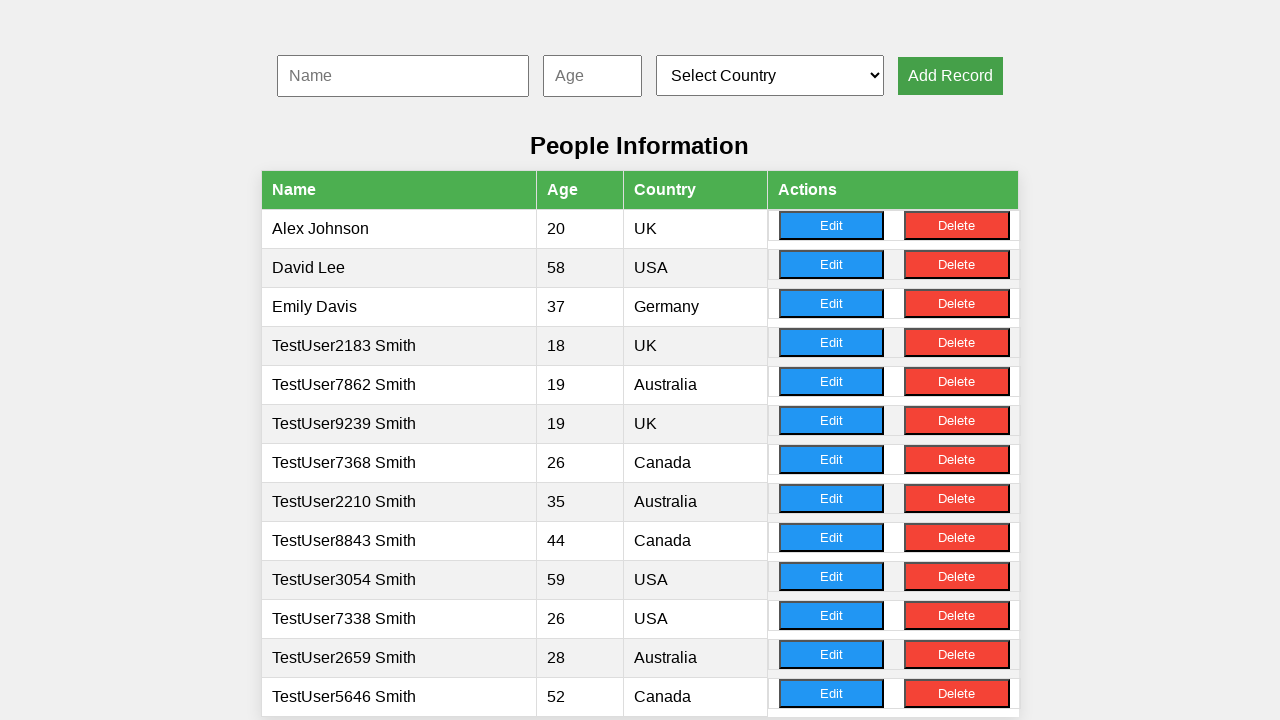

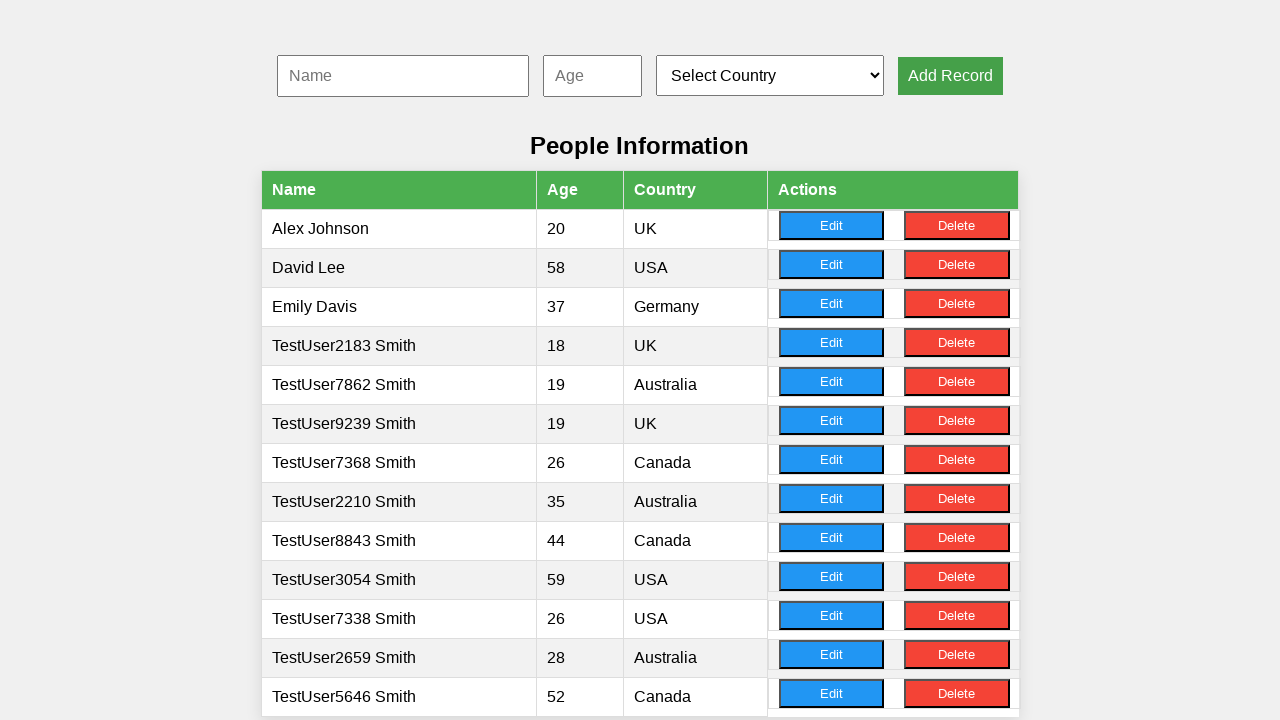